Tests infinite scroll functionality by using JavaScript to scroll 750 pixels down 10 times, then scroll 750 pixels up 10 times

Starting URL: https://practice.cydeo.com/infinite_scroll

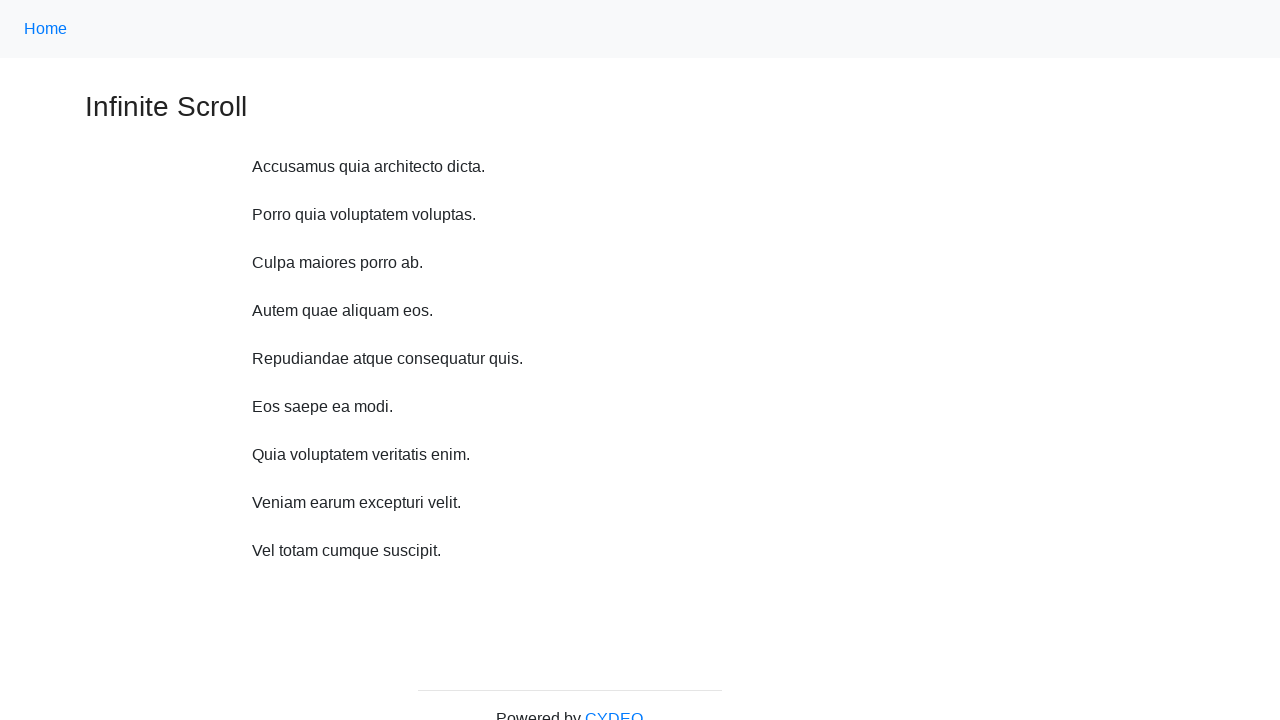

Waited for page to load (domcontentloaded)
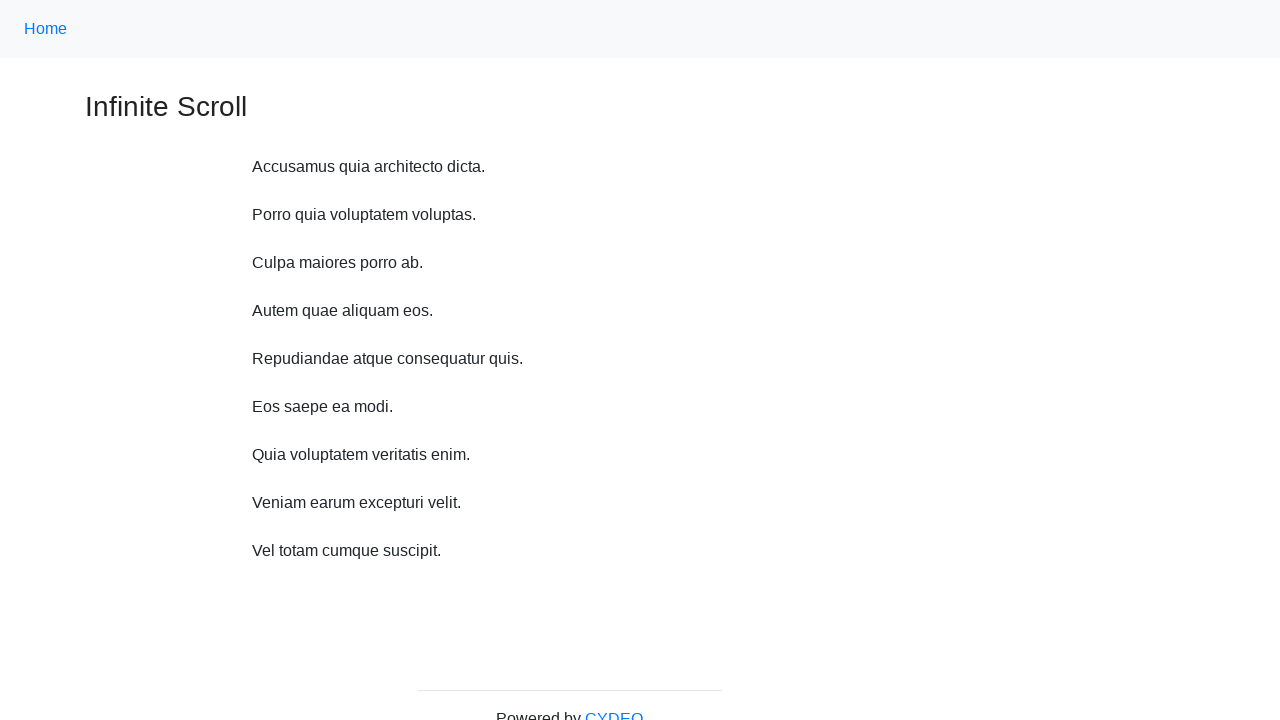

Scrolled down 750 pixels (iteration 1/10)
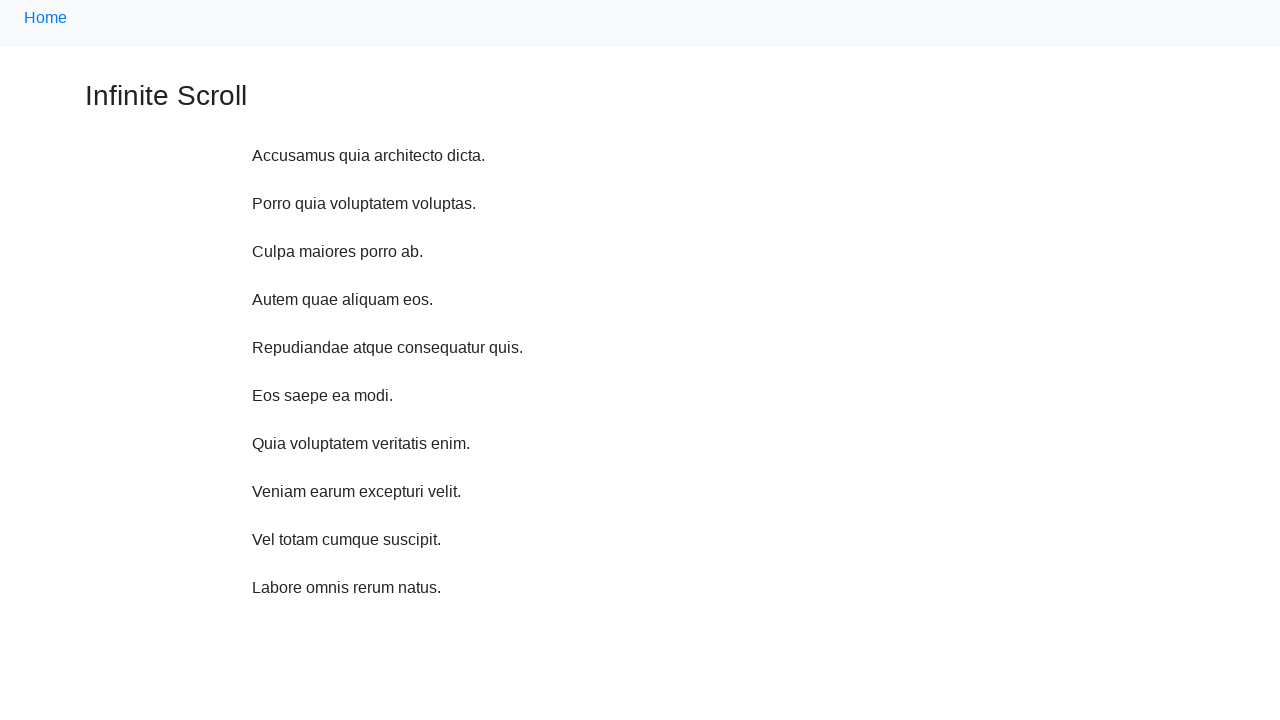

Waited 200ms between scrolls
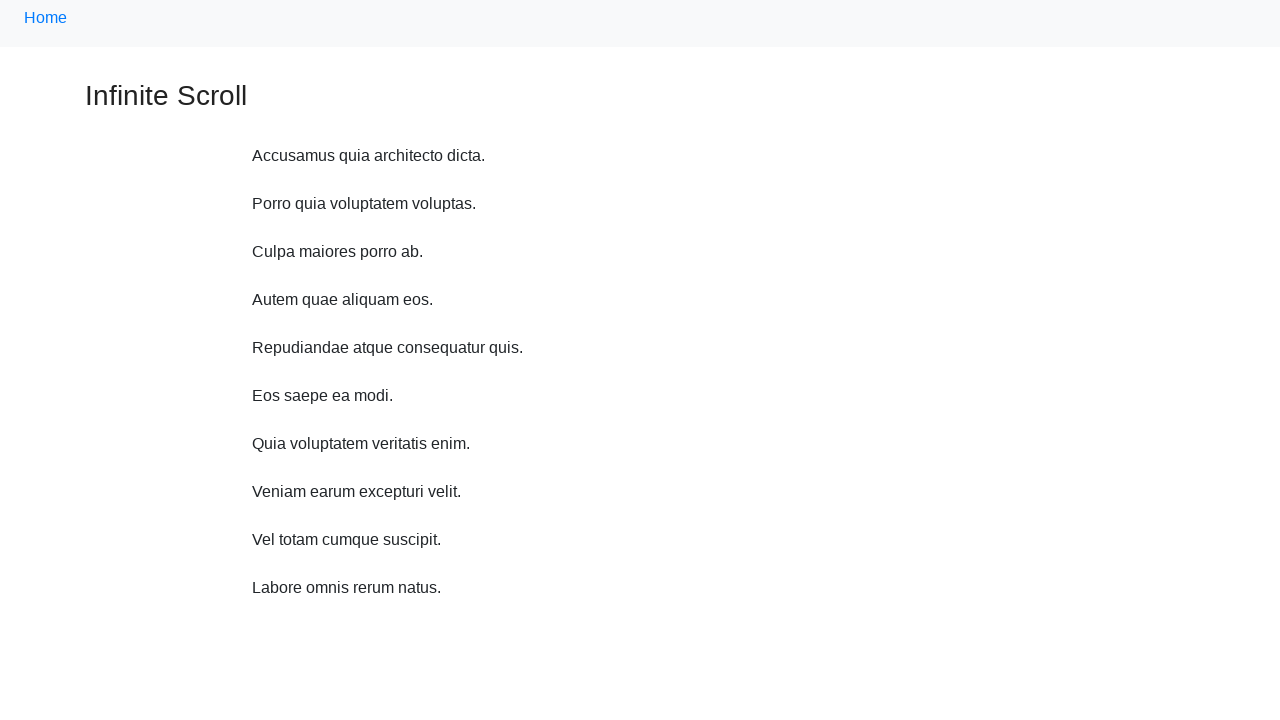

Scrolled down 750 pixels (iteration 2/10)
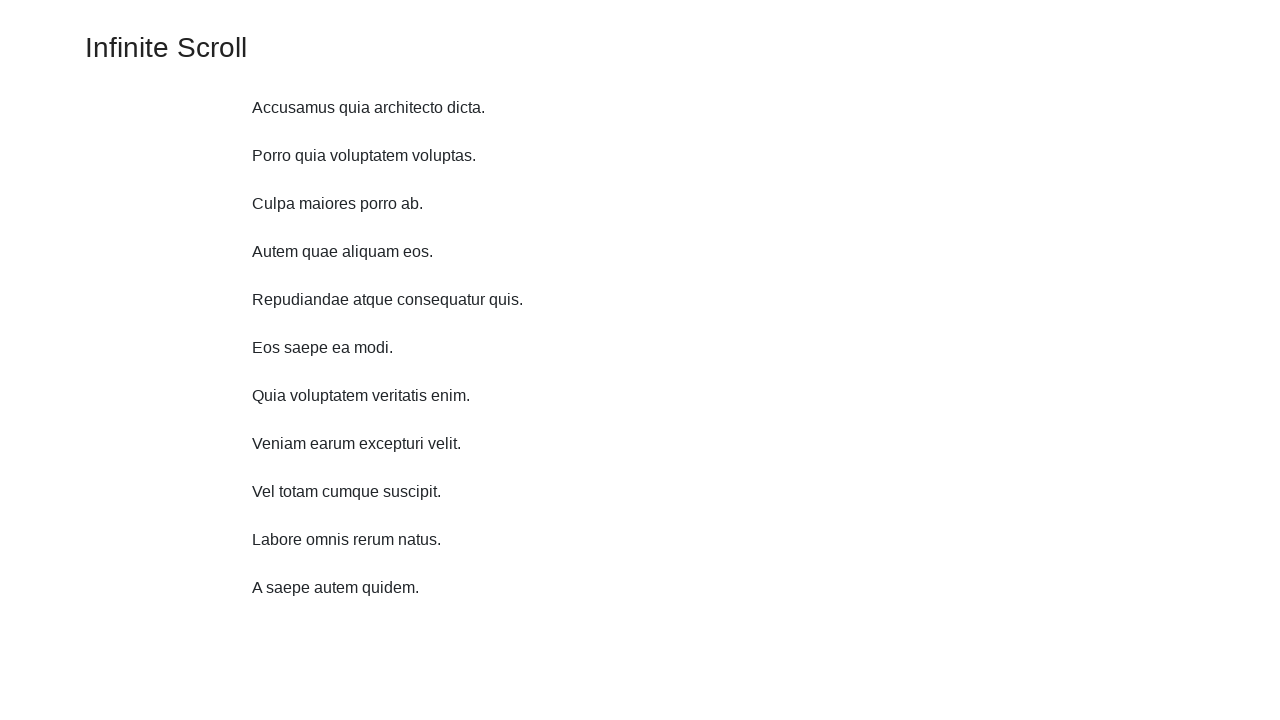

Waited 200ms between scrolls
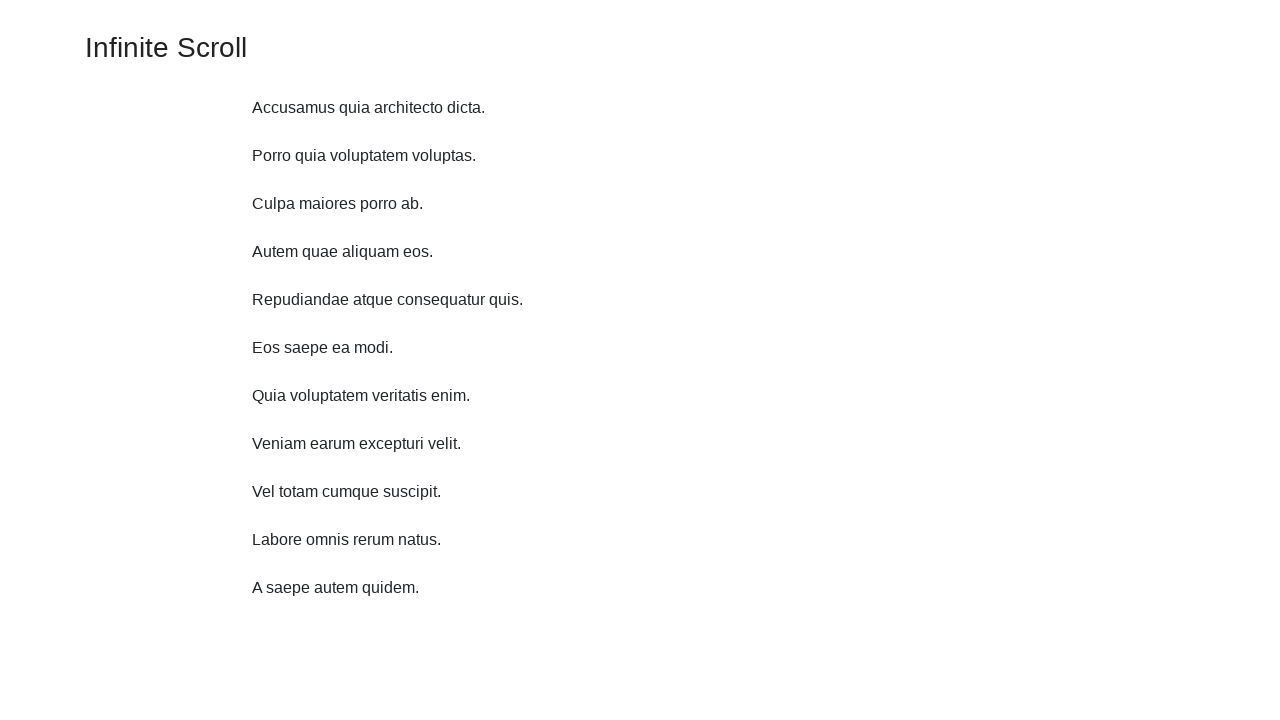

Scrolled down 750 pixels (iteration 3/10)
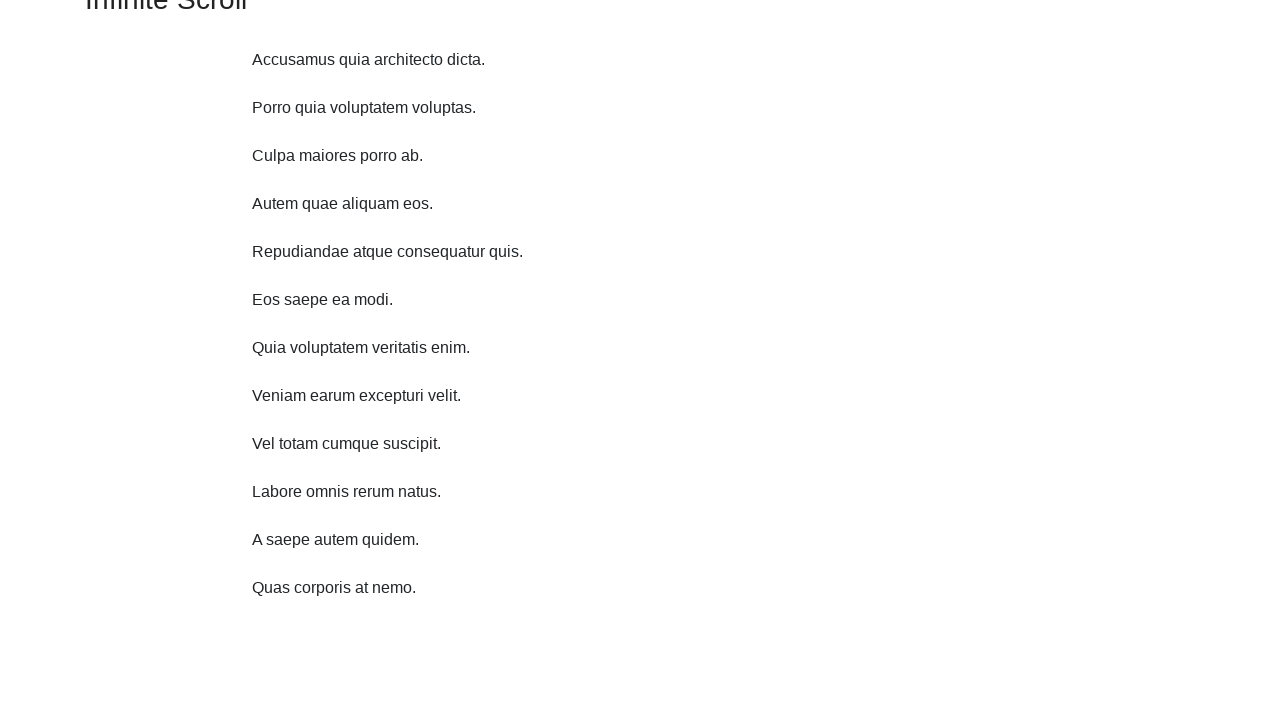

Waited 200ms between scrolls
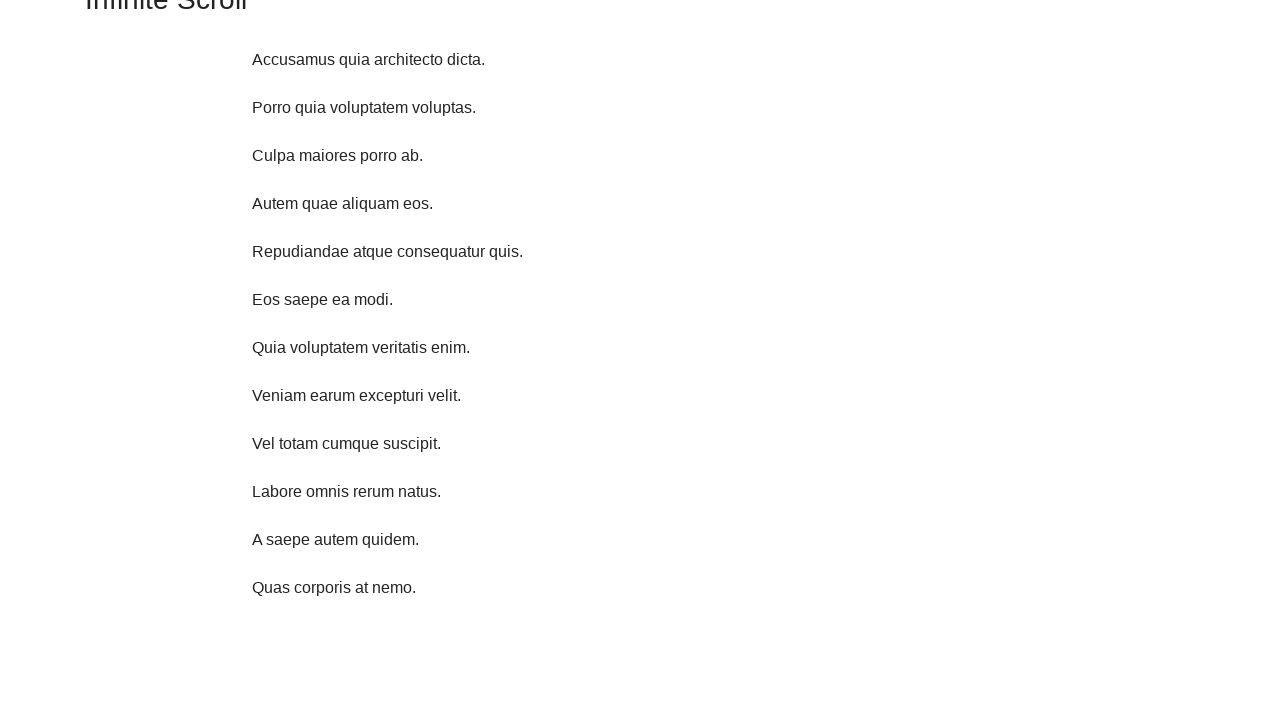

Scrolled down 750 pixels (iteration 4/10)
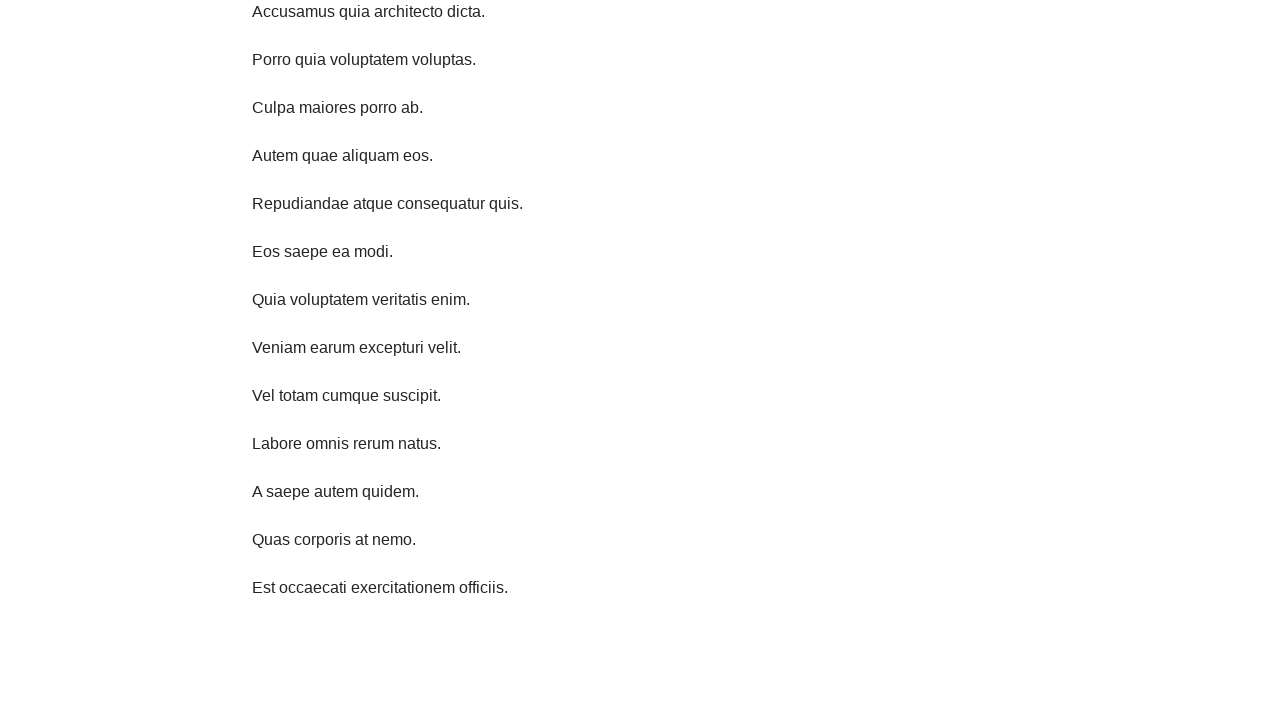

Waited 200ms between scrolls
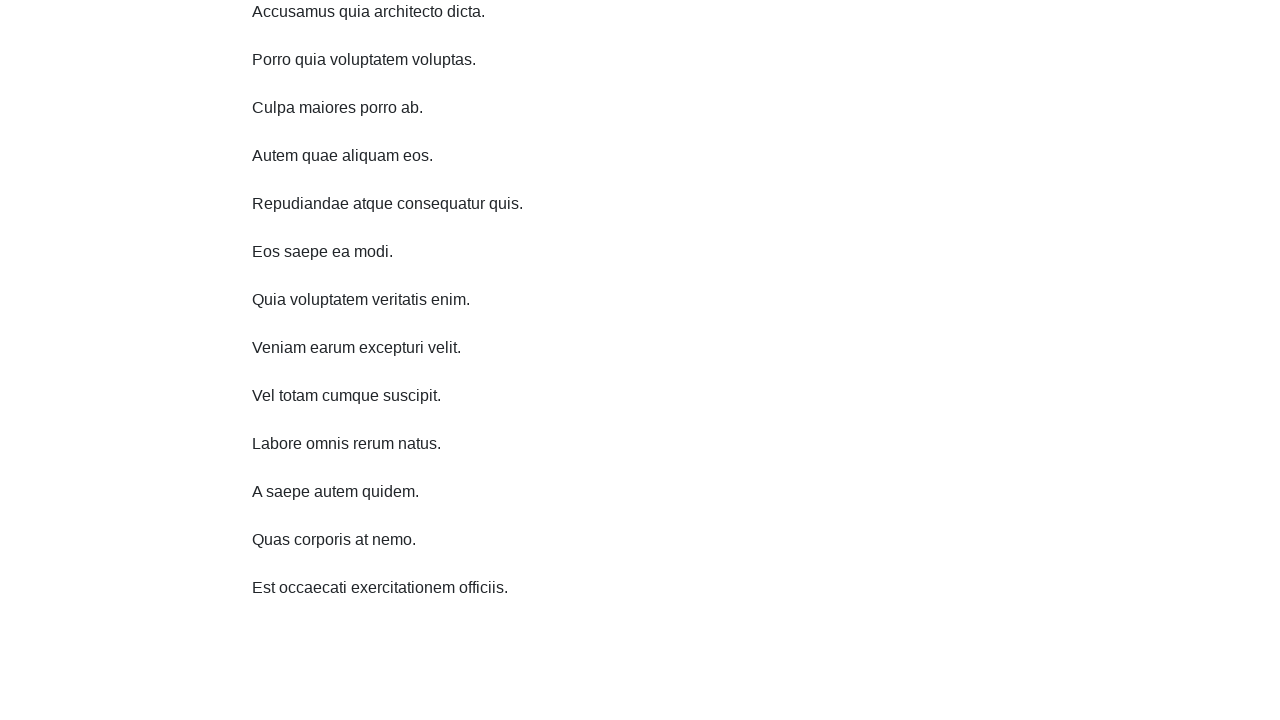

Scrolled down 750 pixels (iteration 5/10)
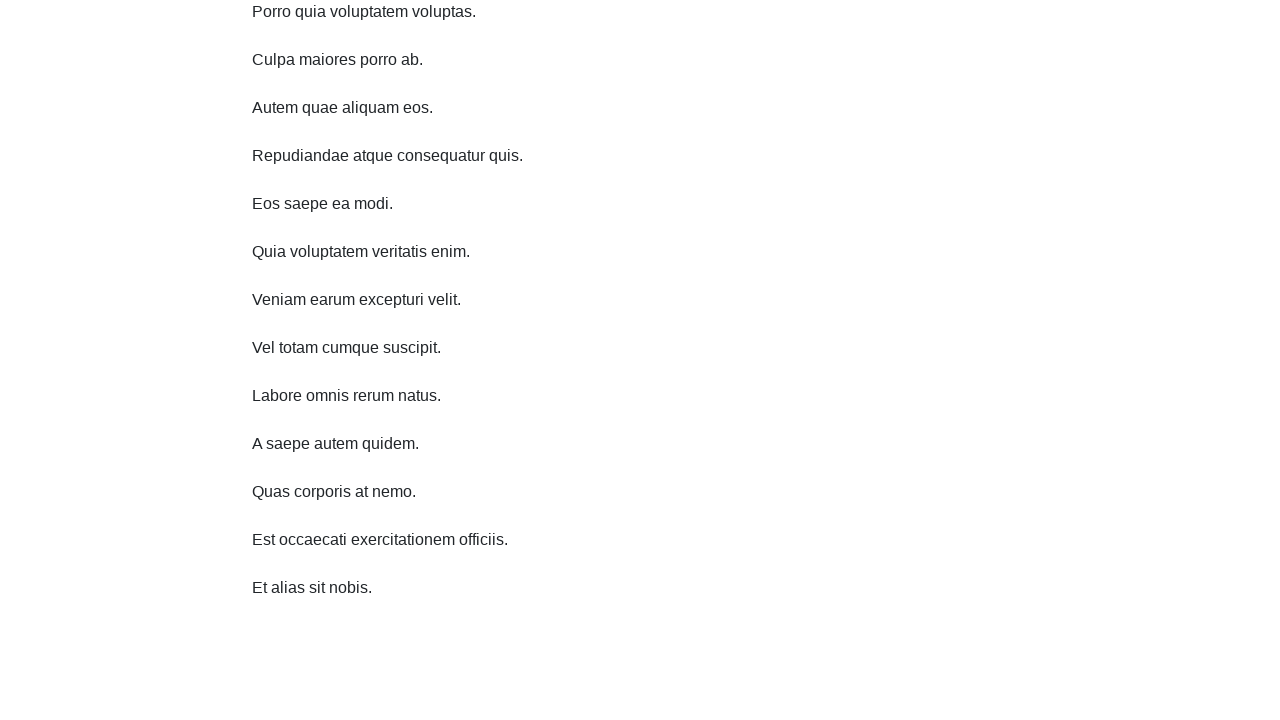

Waited 200ms between scrolls
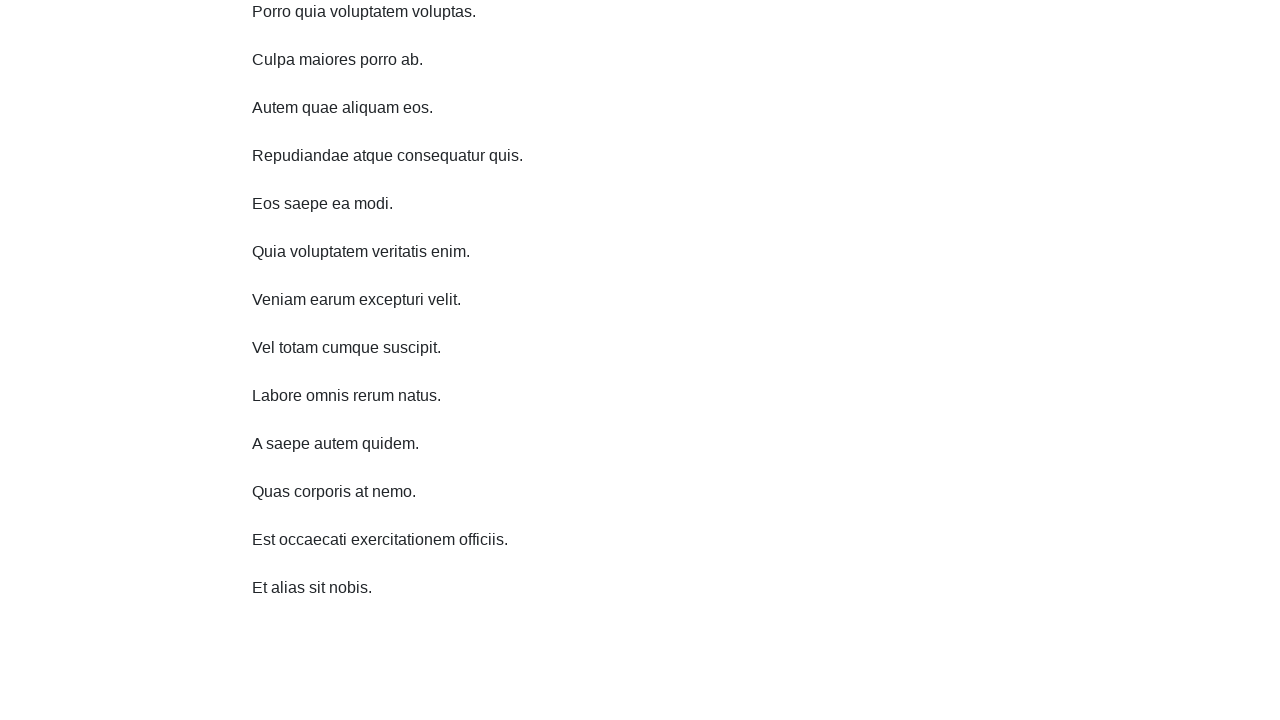

Scrolled down 750 pixels (iteration 6/10)
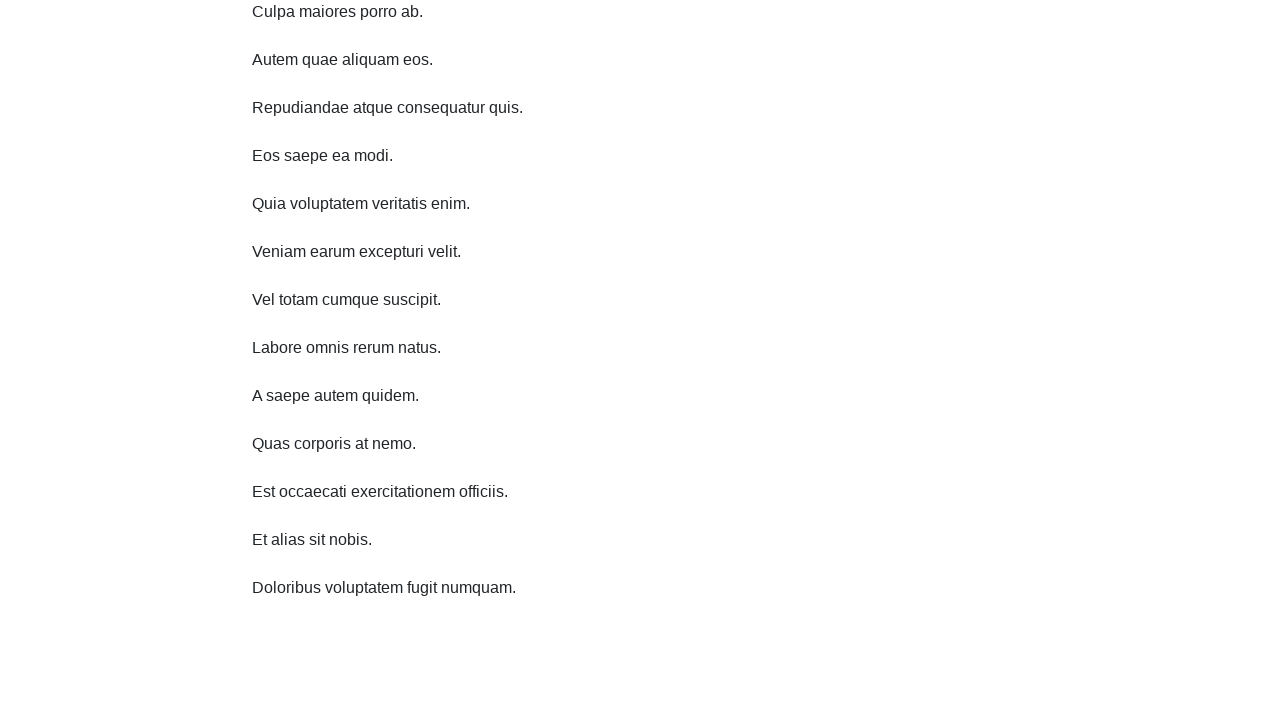

Waited 200ms between scrolls
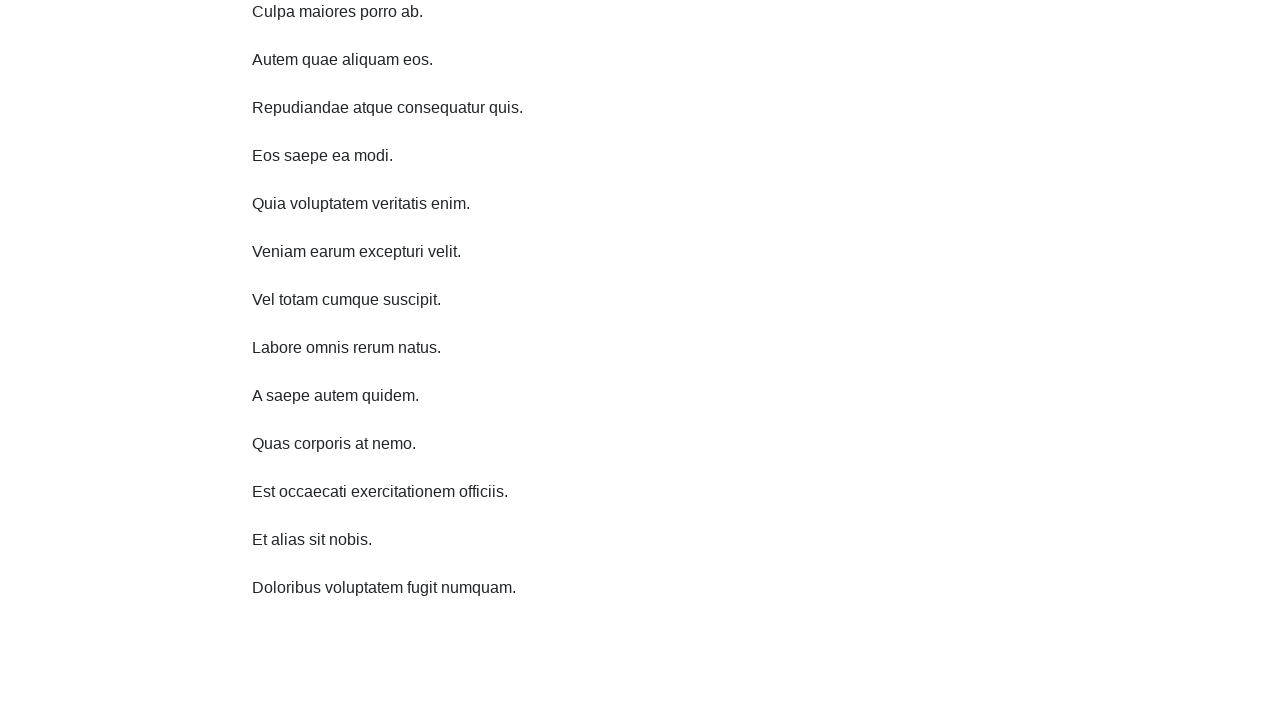

Scrolled down 750 pixels (iteration 7/10)
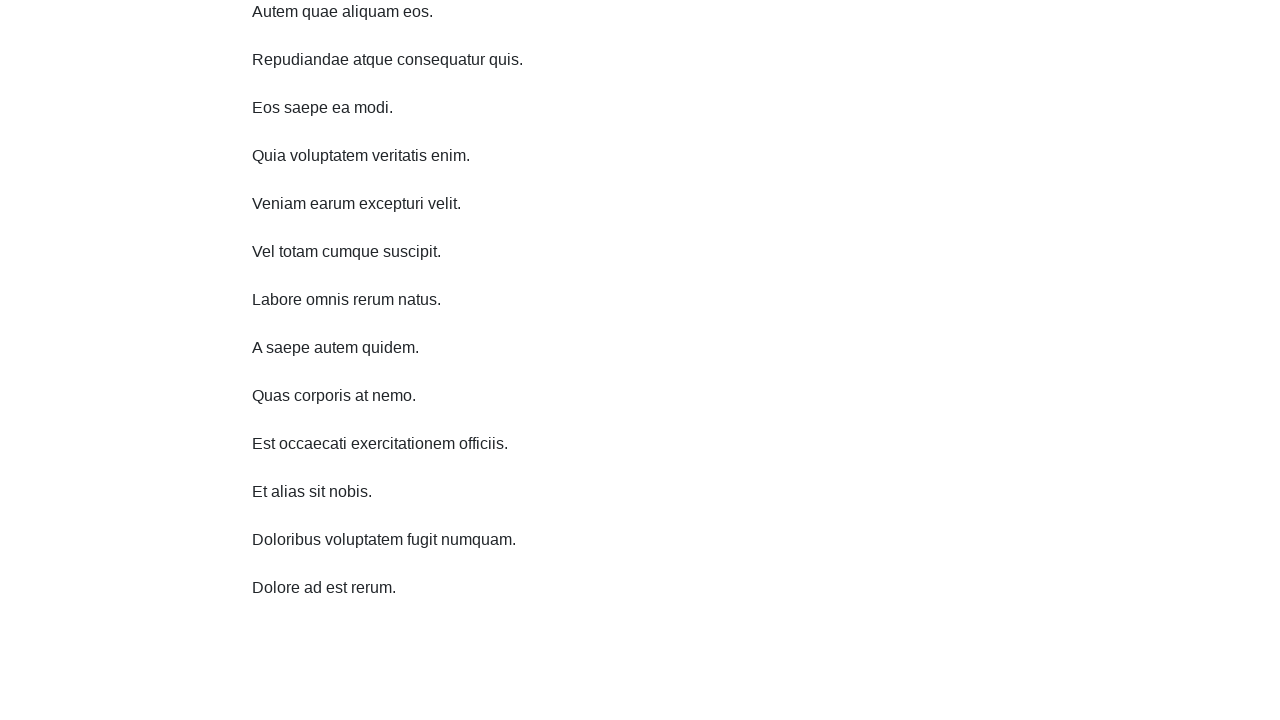

Waited 200ms between scrolls
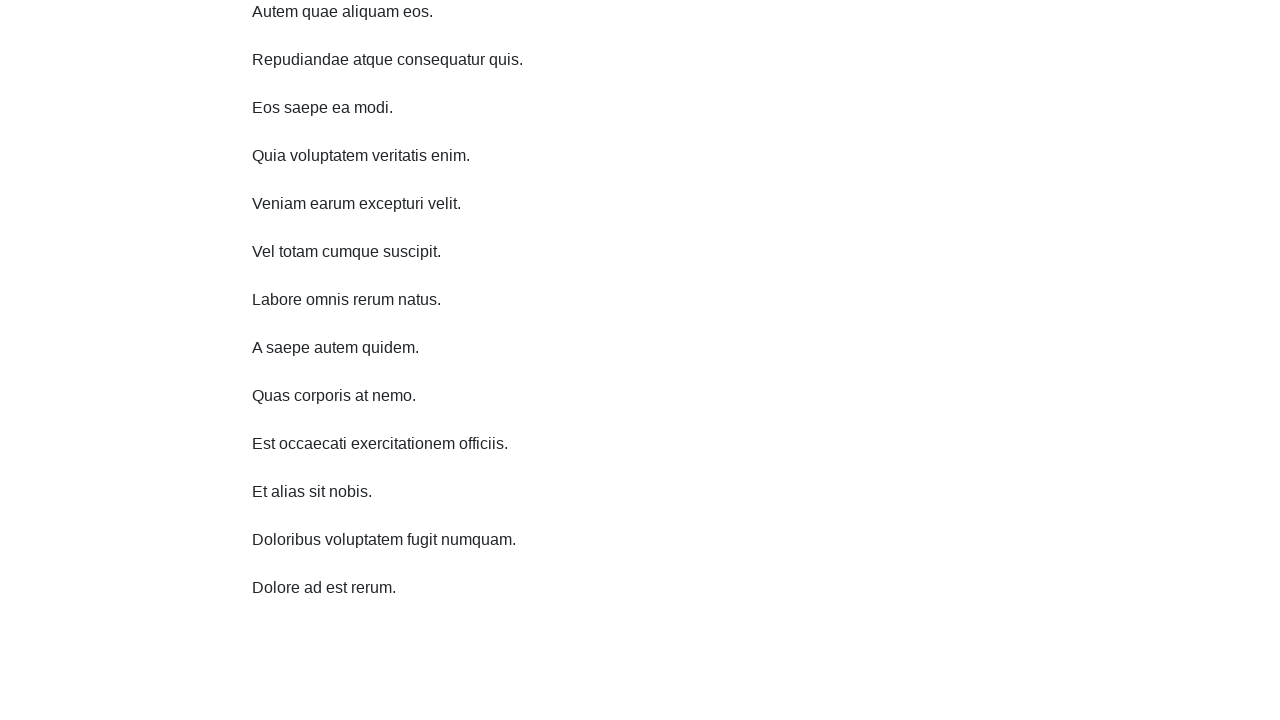

Scrolled down 750 pixels (iteration 8/10)
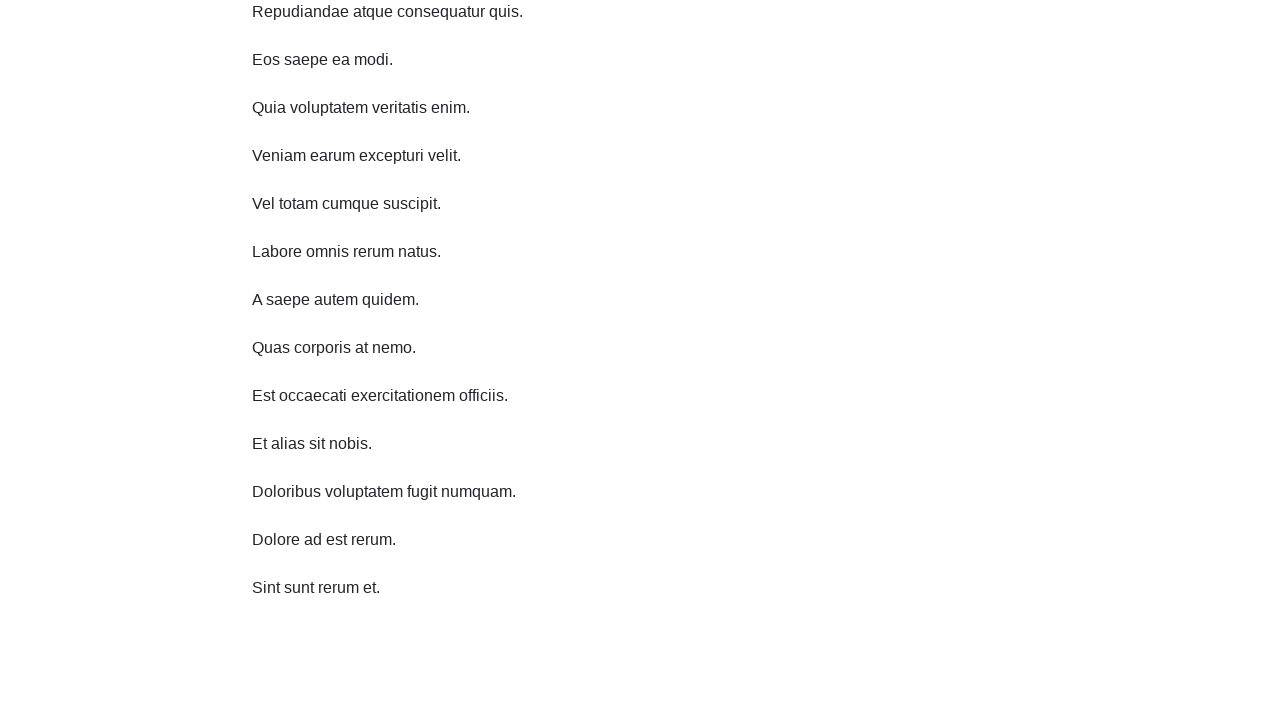

Waited 200ms between scrolls
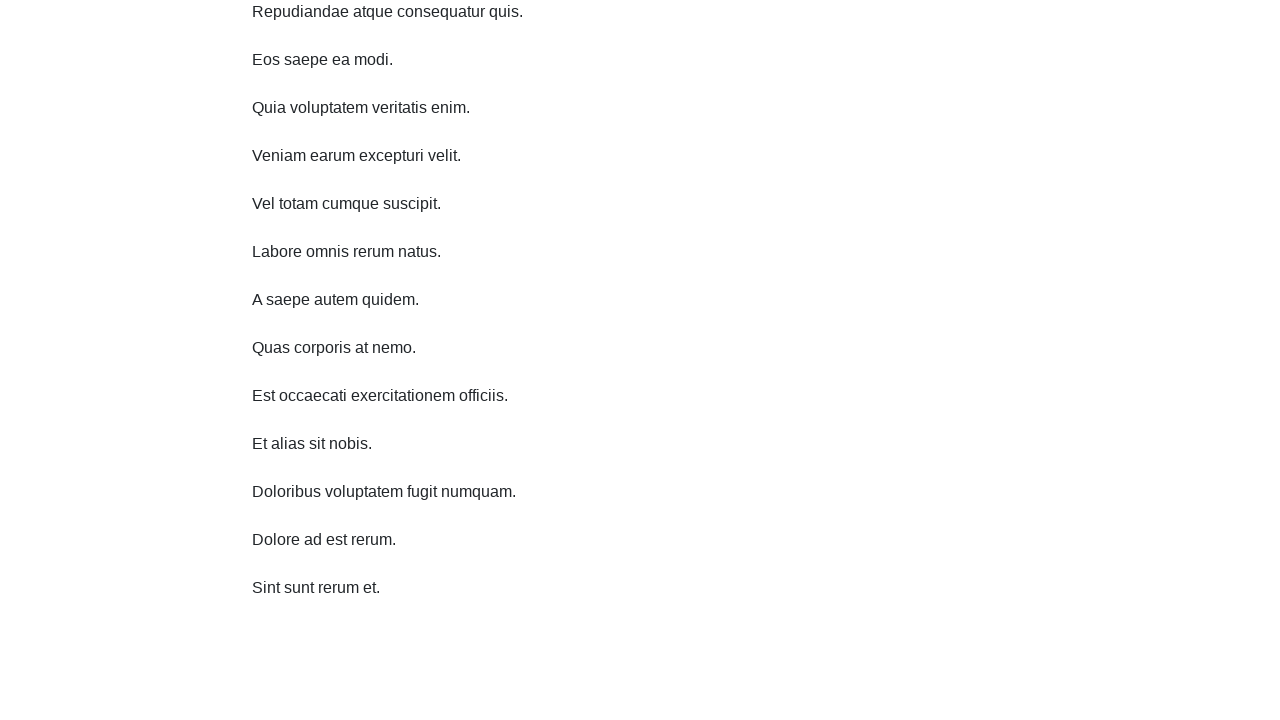

Scrolled down 750 pixels (iteration 9/10)
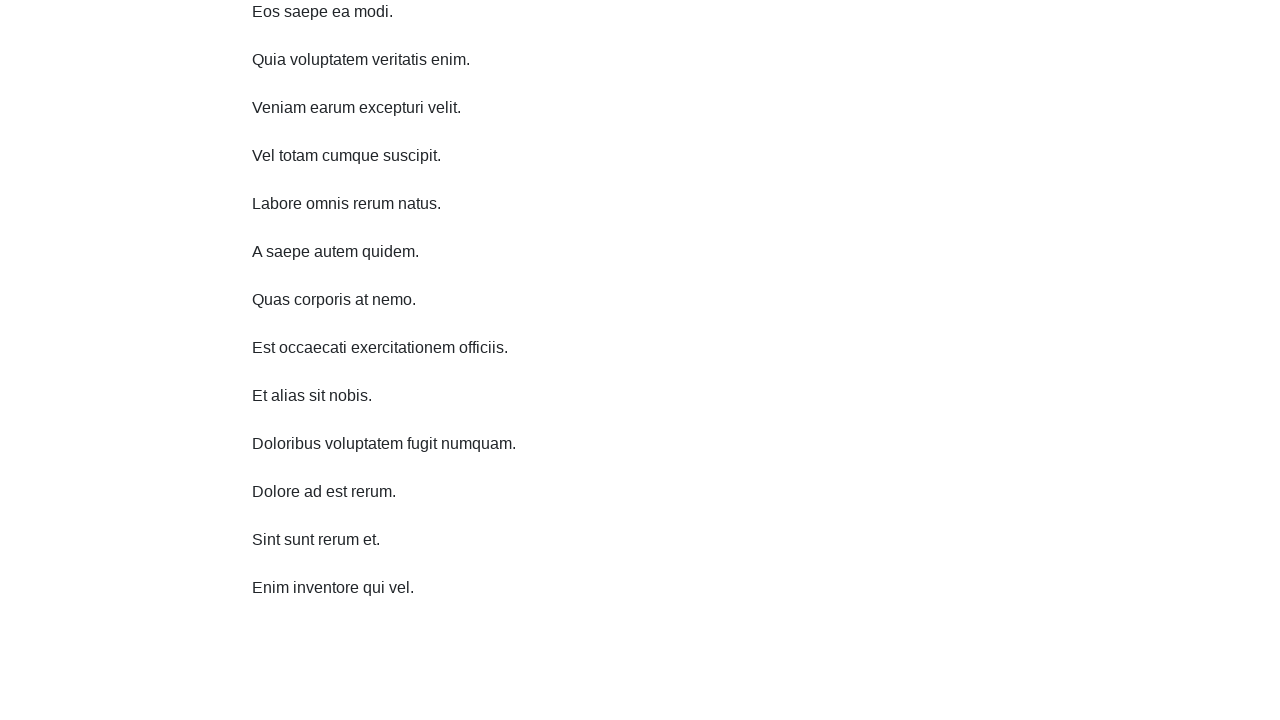

Waited 200ms between scrolls
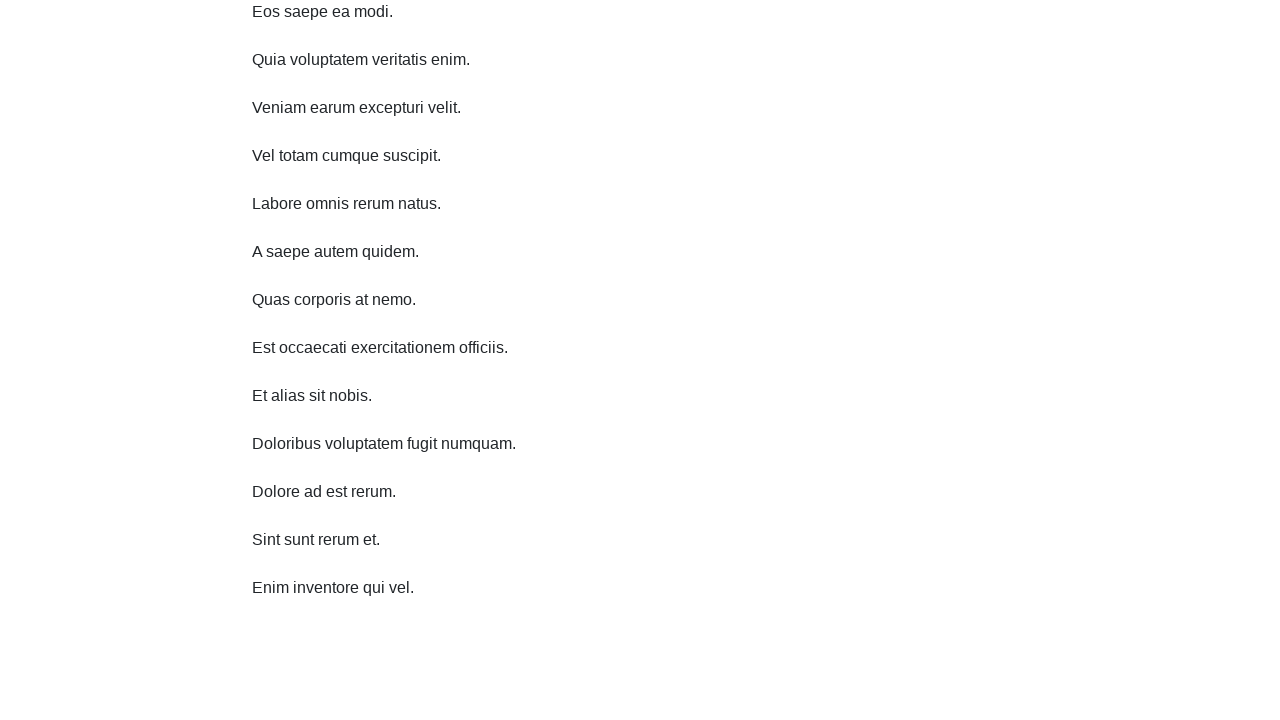

Scrolled down 750 pixels (iteration 10/10)
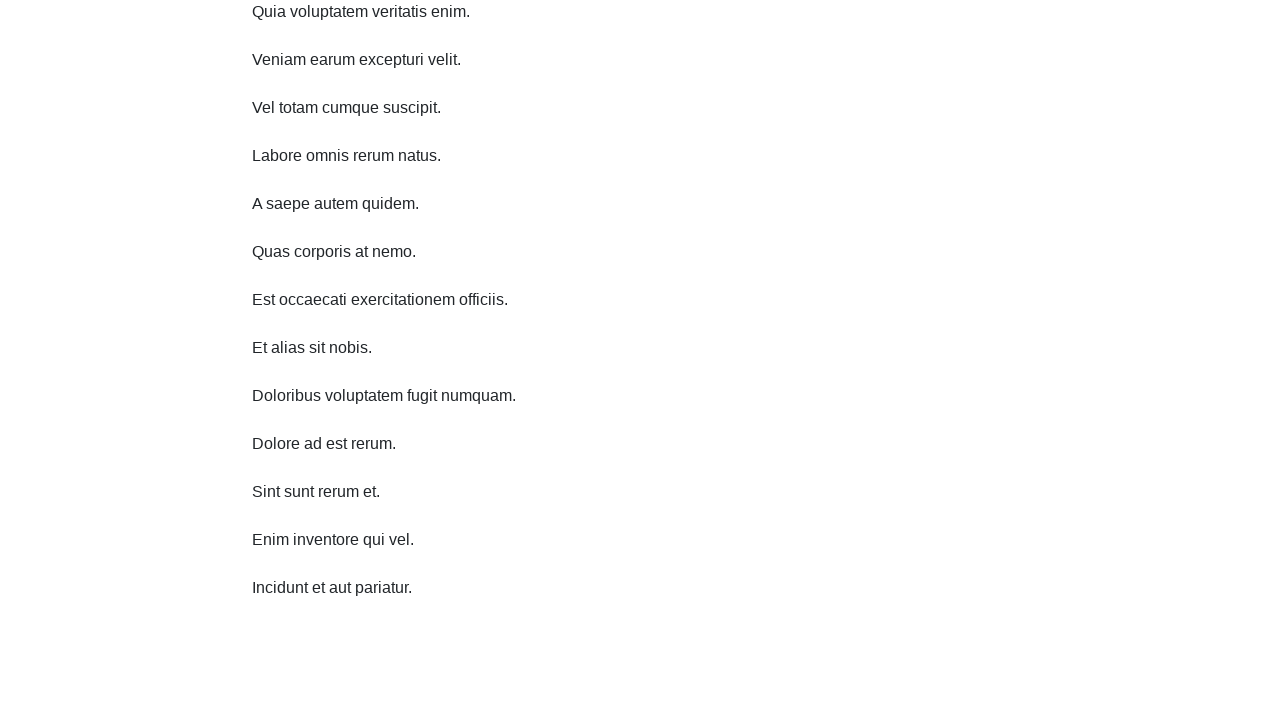

Waited 200ms between scrolls
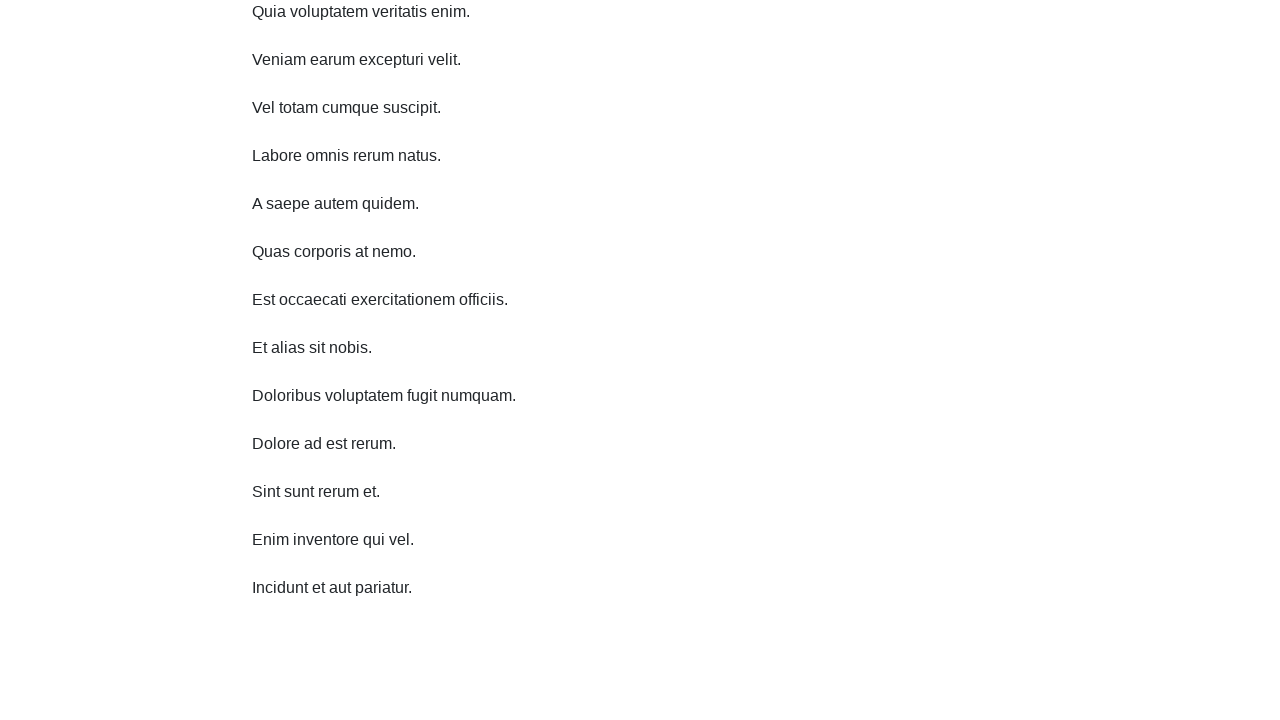

Waited 1000ms before scrolling up
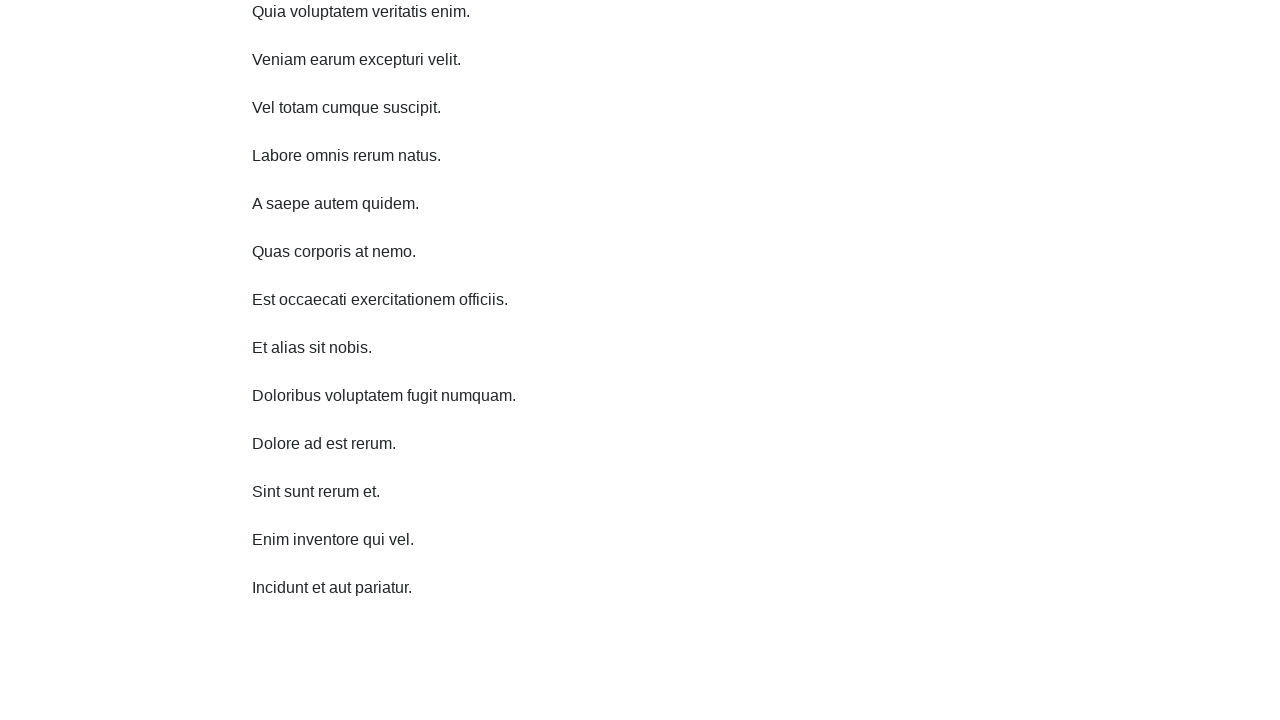

Scrolled up 750 pixels (iteration 1/10)
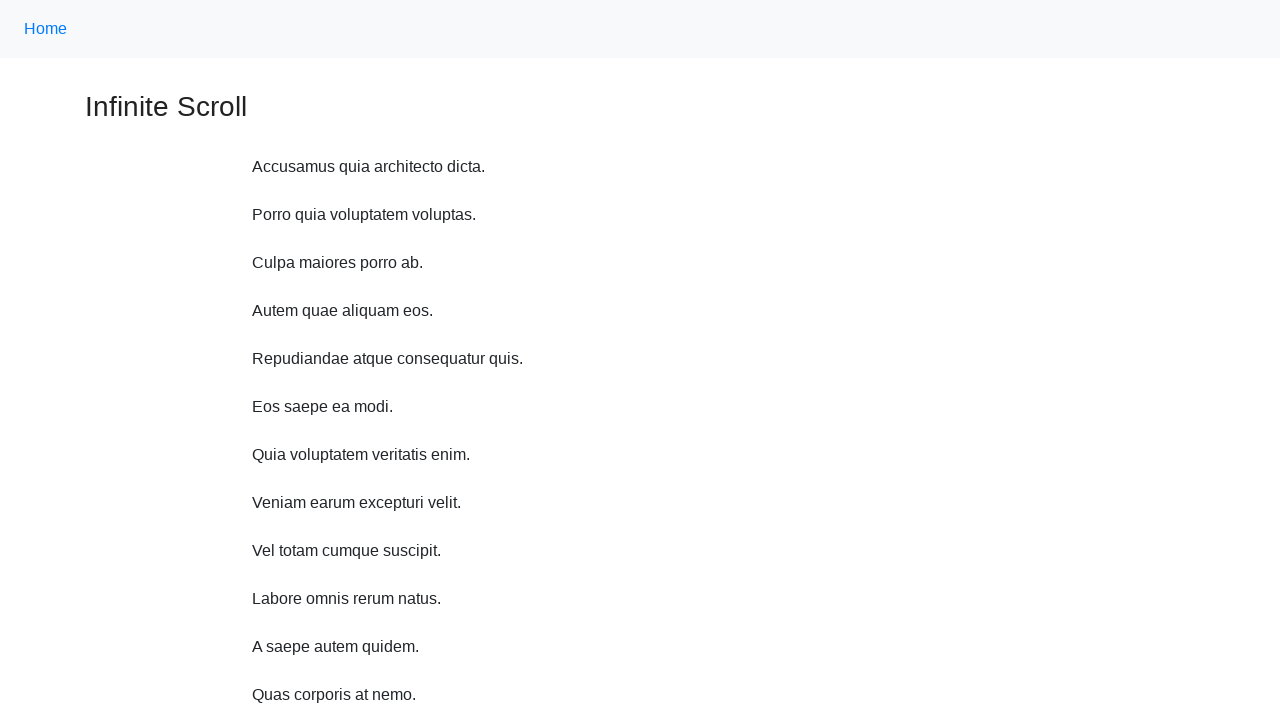

Waited 200ms between scrolls
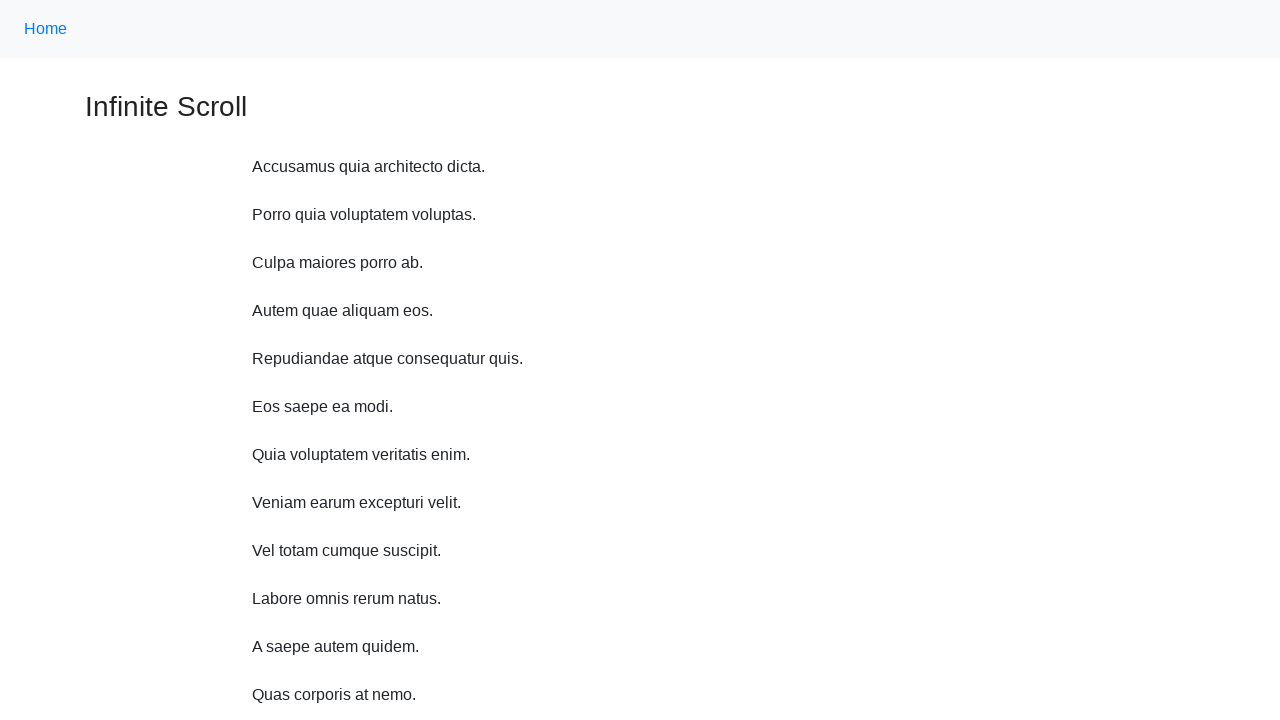

Scrolled up 750 pixels (iteration 2/10)
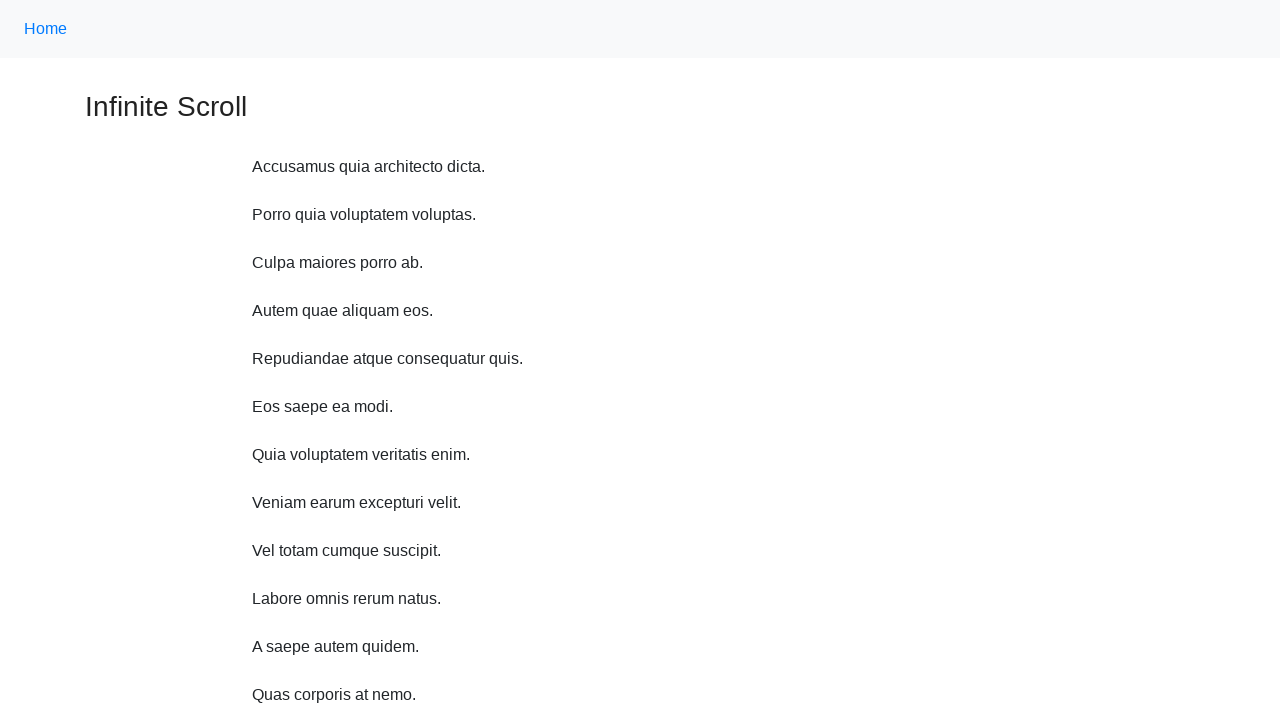

Waited 200ms between scrolls
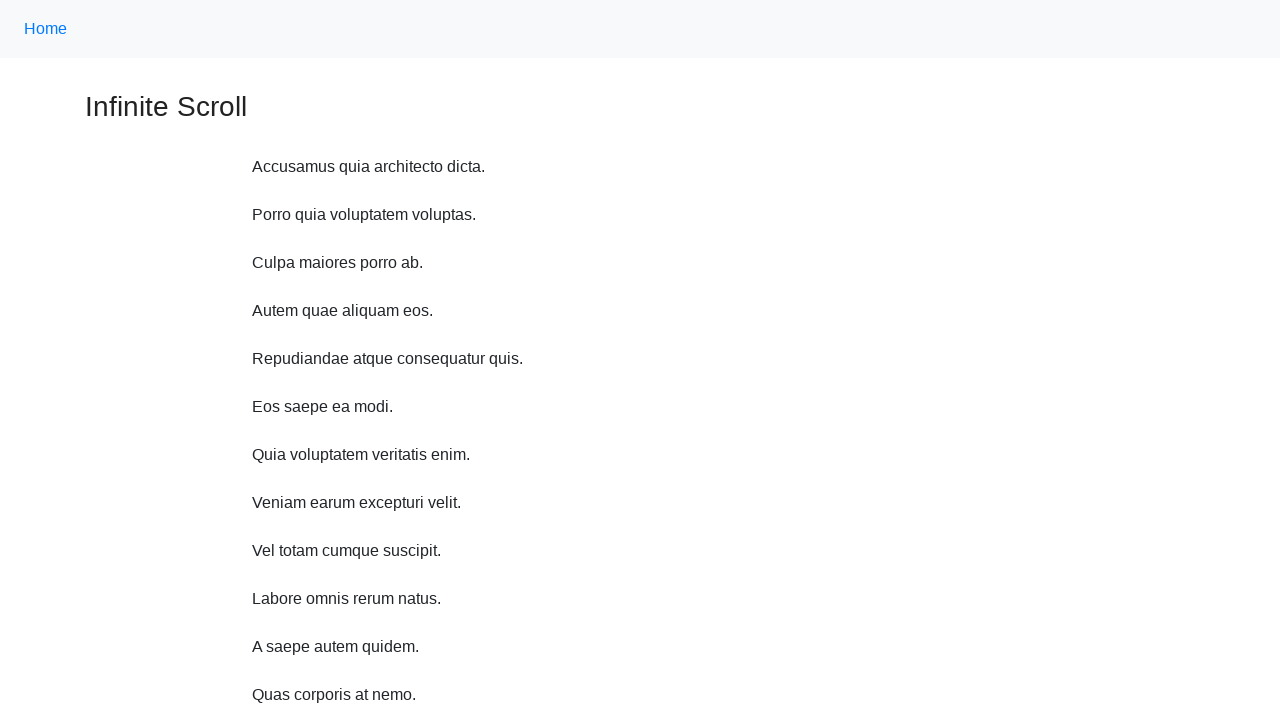

Scrolled up 750 pixels (iteration 3/10)
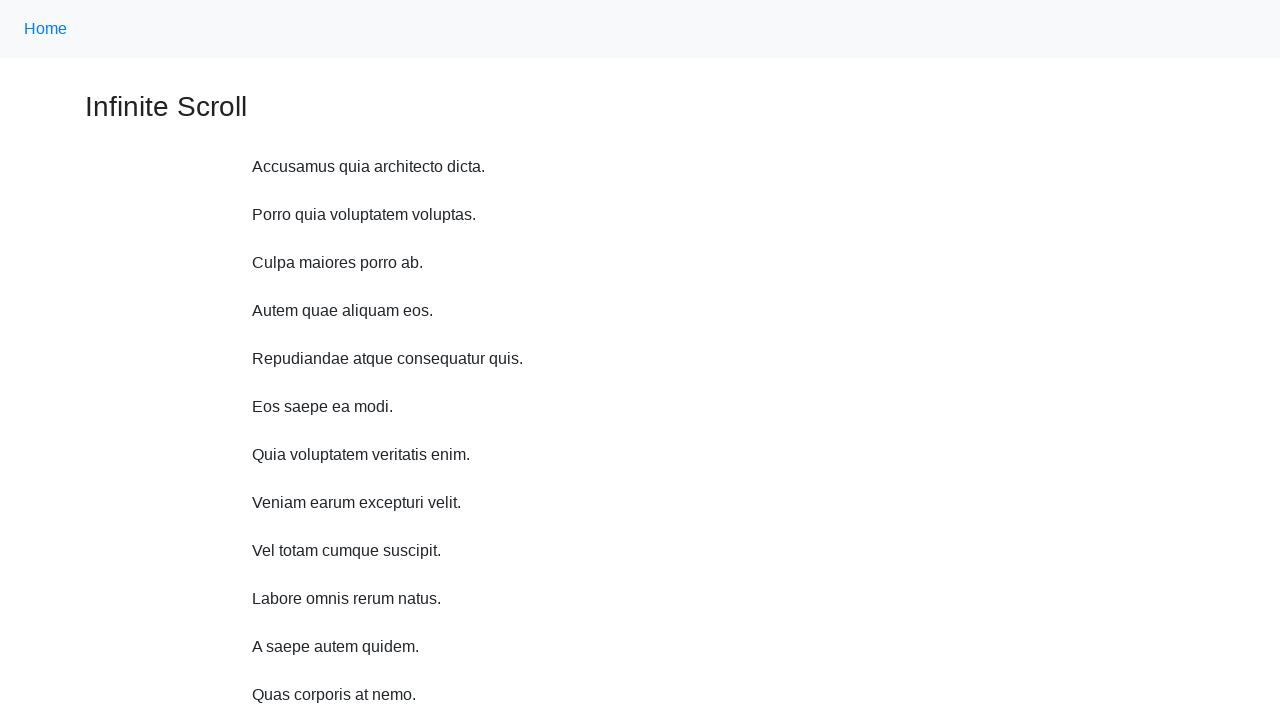

Waited 200ms between scrolls
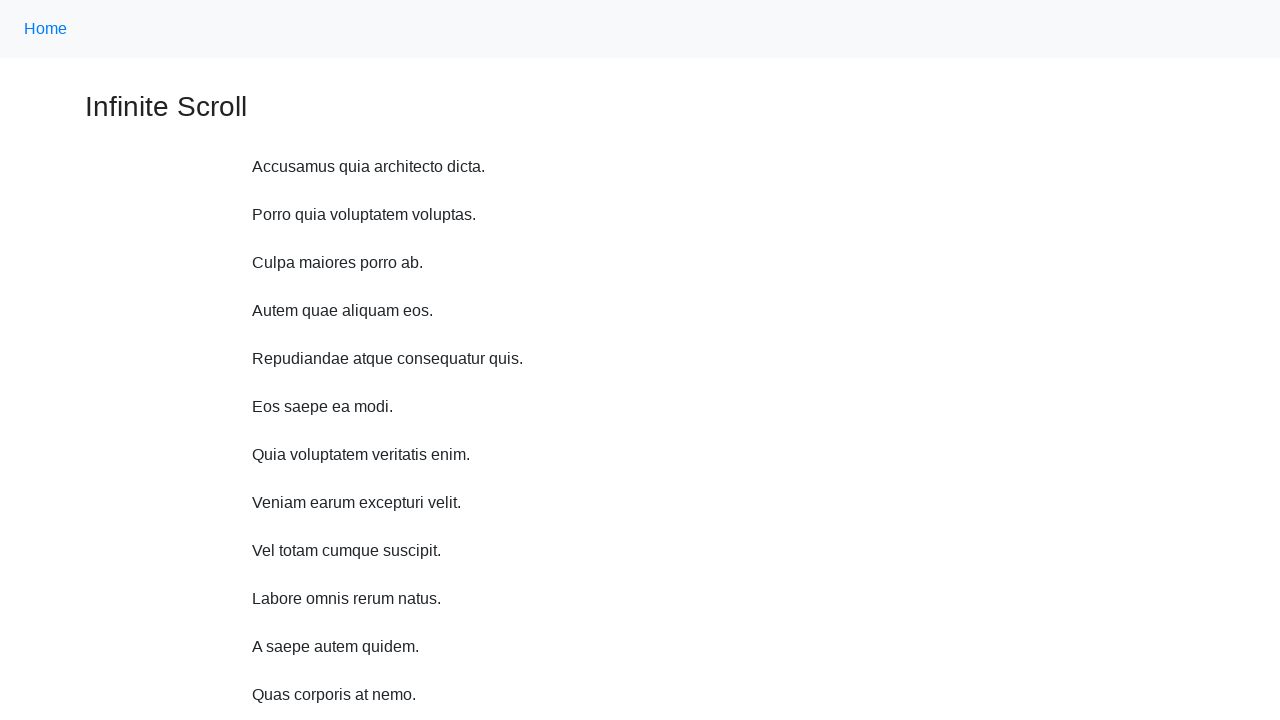

Scrolled up 750 pixels (iteration 4/10)
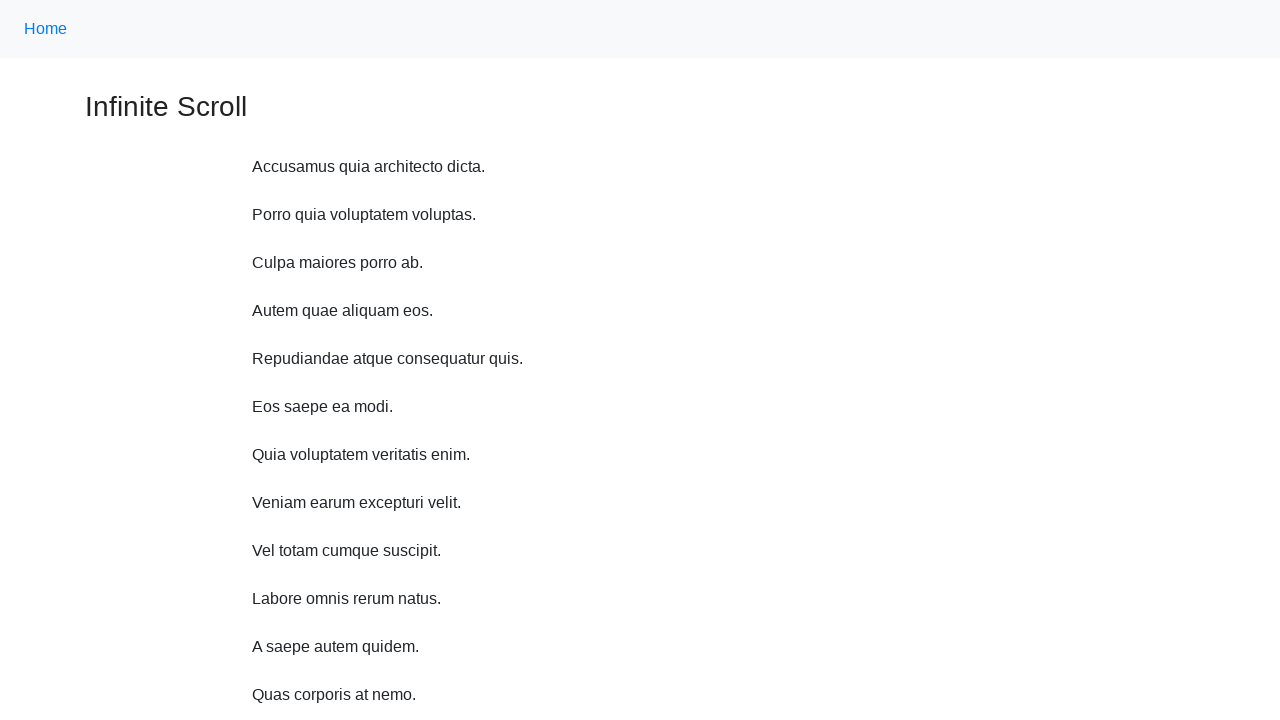

Waited 200ms between scrolls
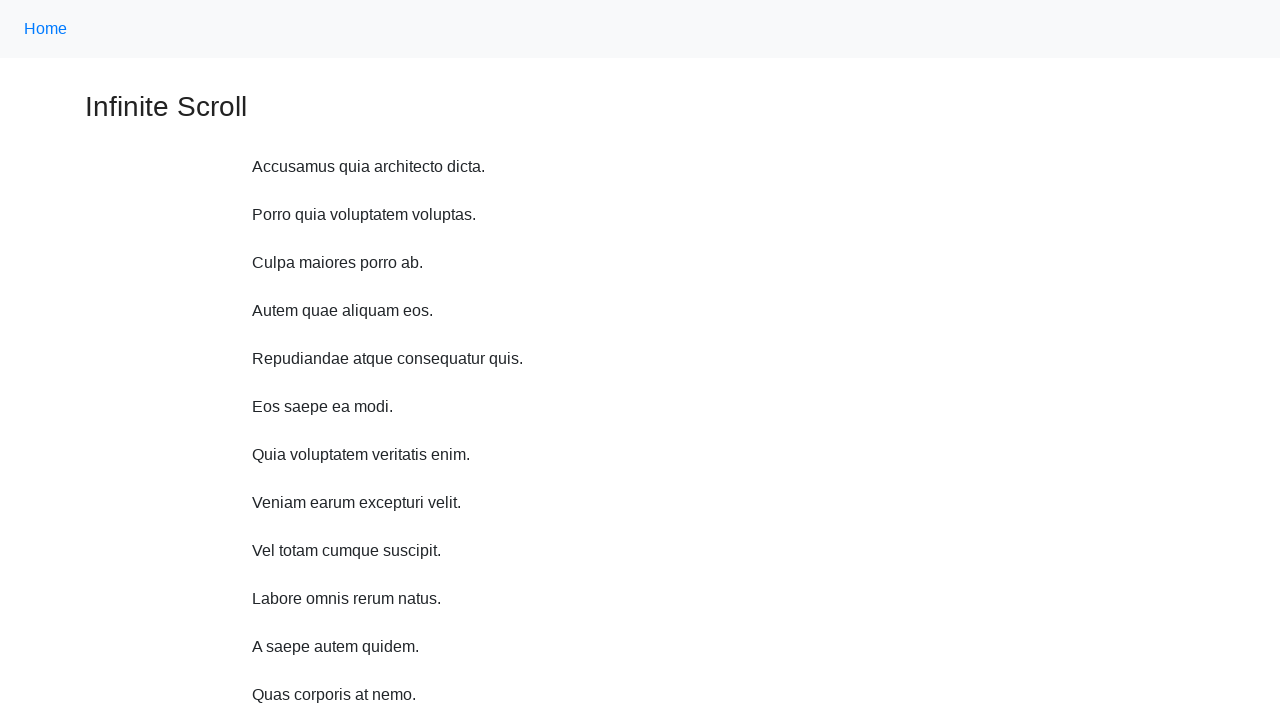

Scrolled up 750 pixels (iteration 5/10)
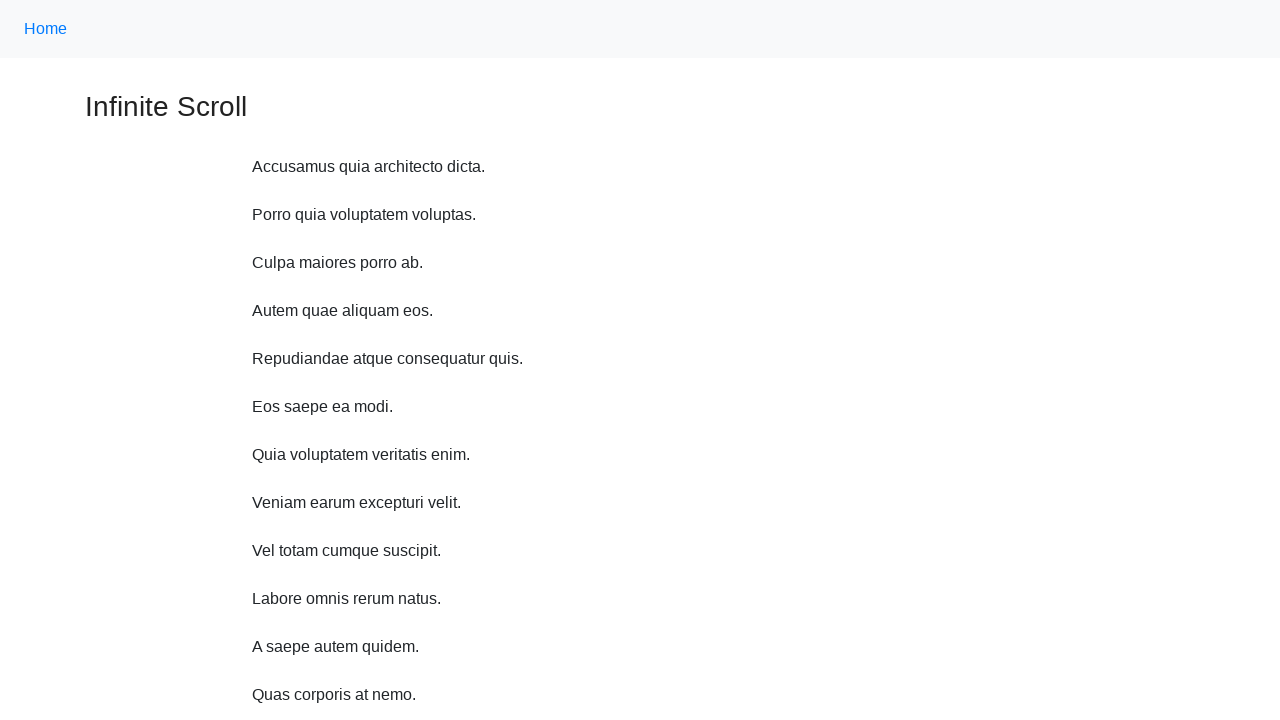

Waited 200ms between scrolls
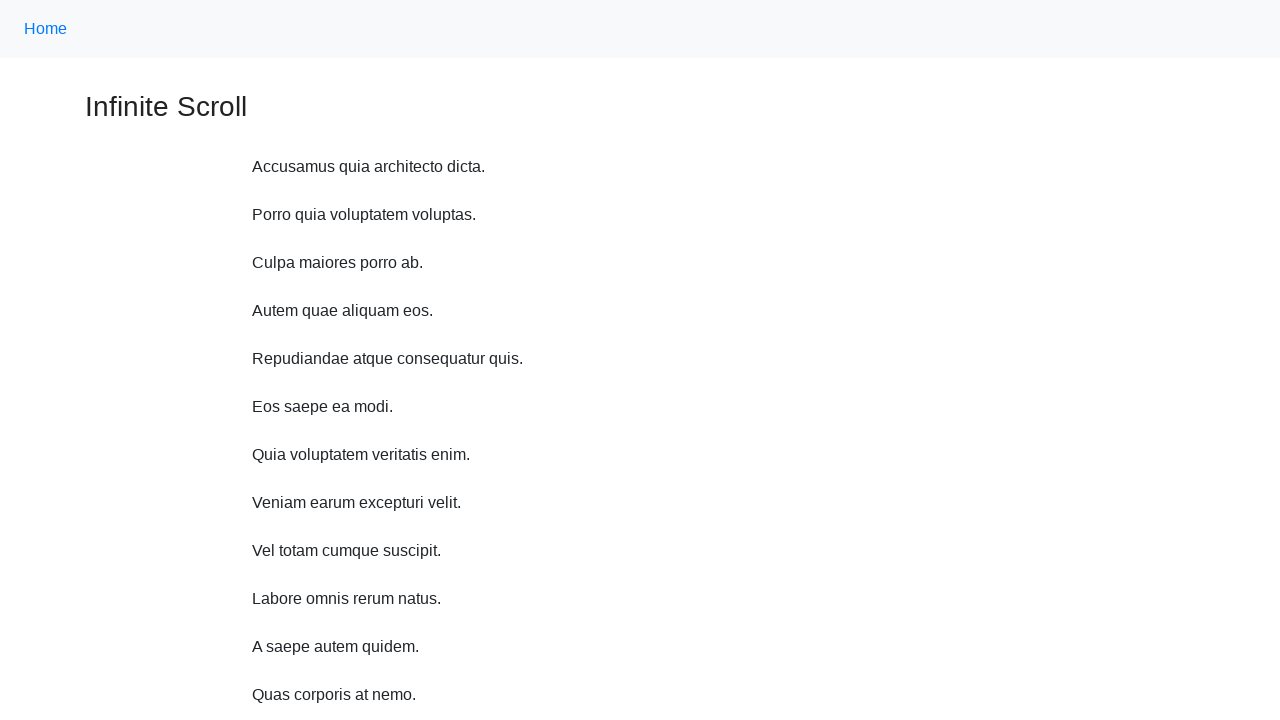

Scrolled up 750 pixels (iteration 6/10)
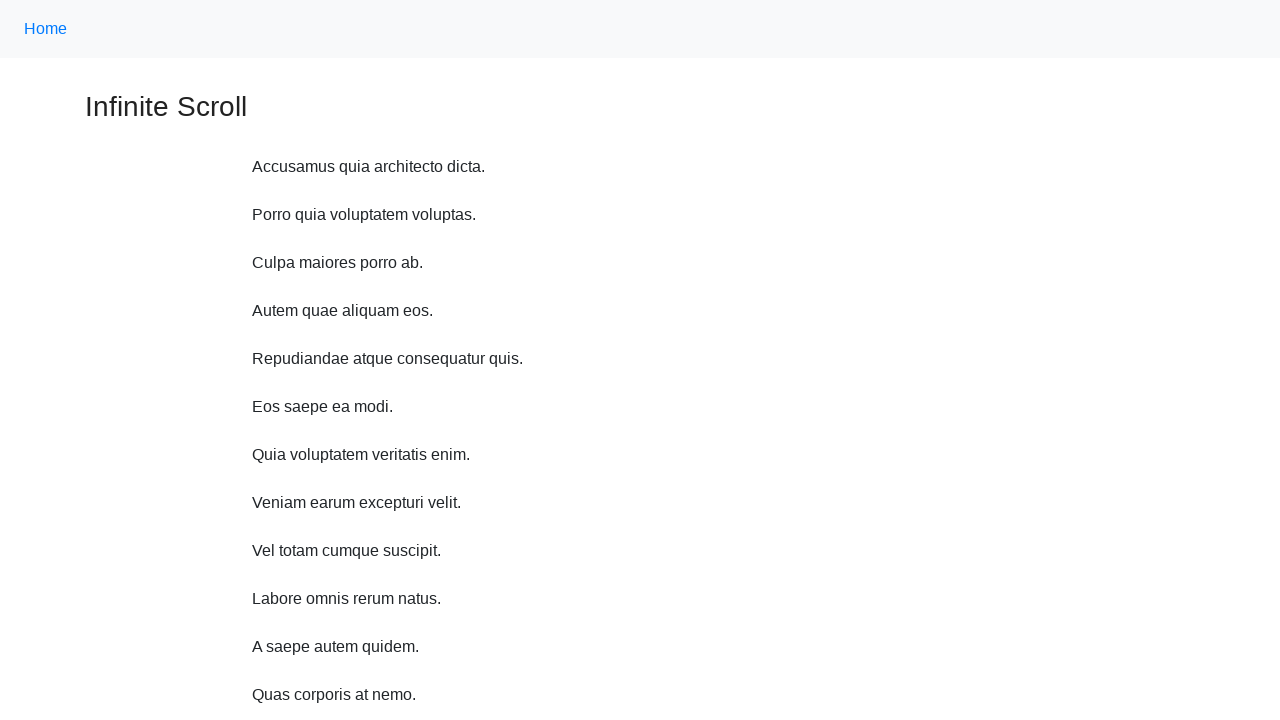

Waited 200ms between scrolls
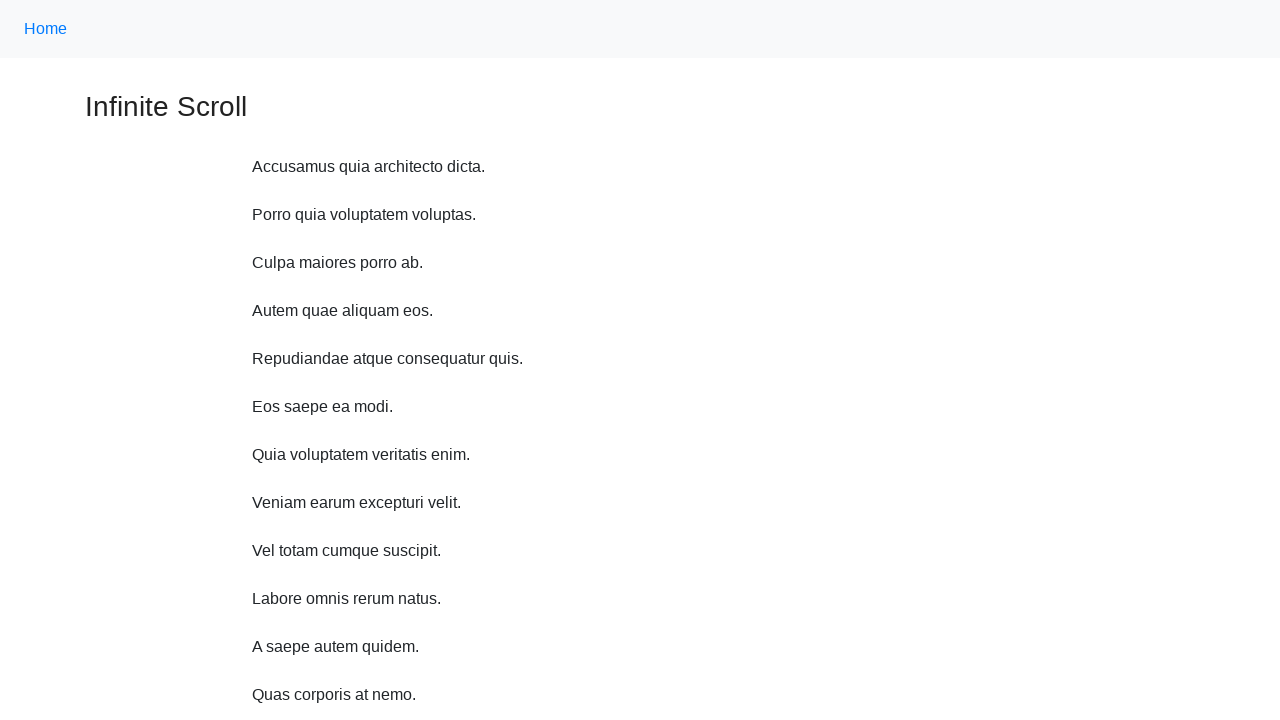

Scrolled up 750 pixels (iteration 7/10)
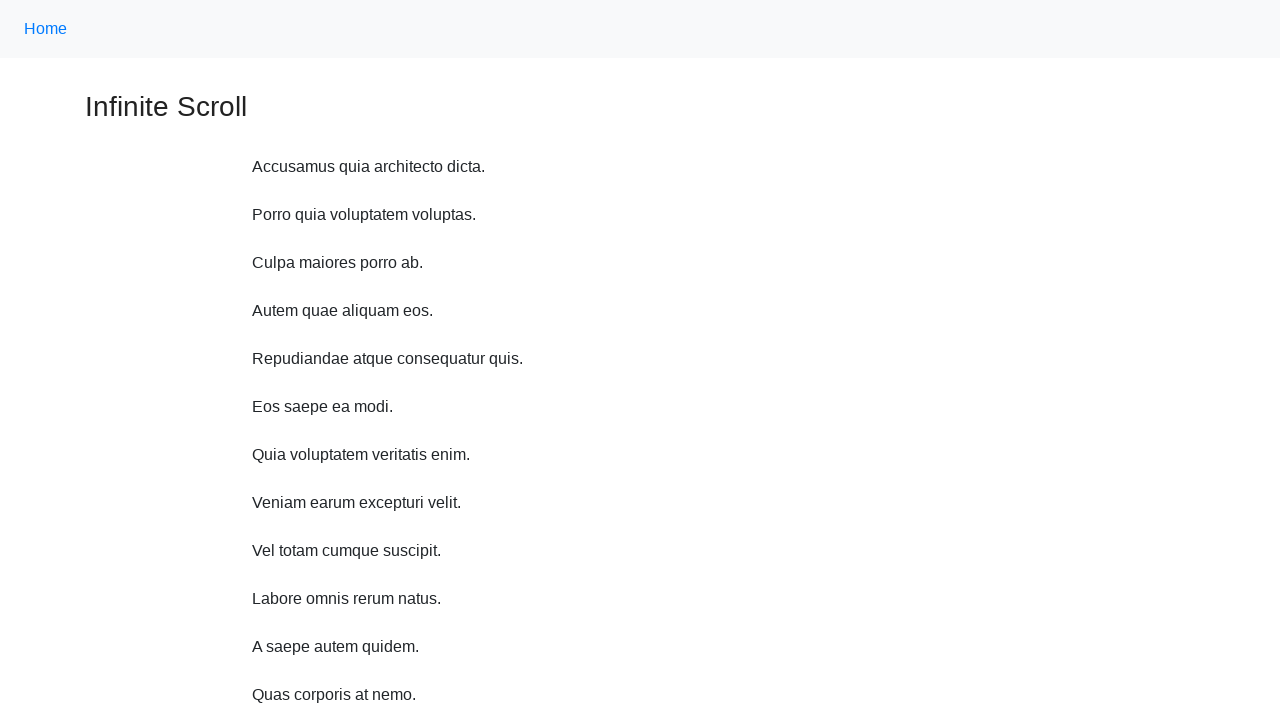

Waited 200ms between scrolls
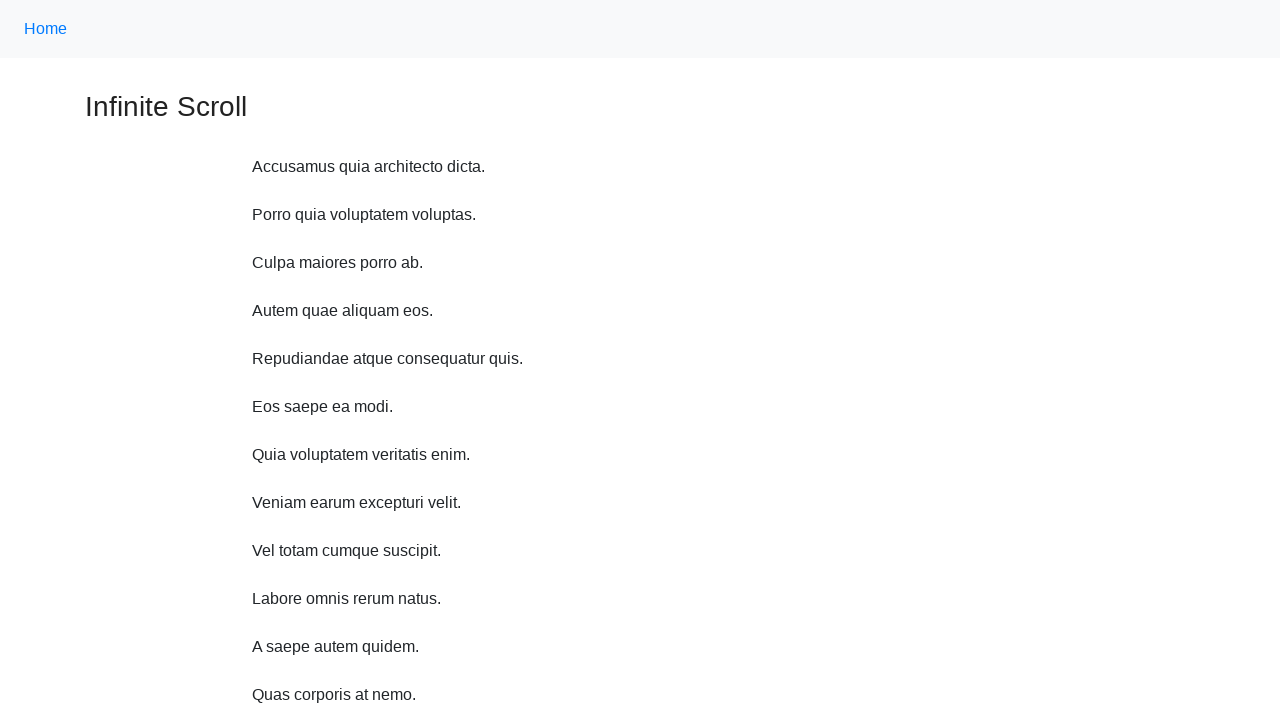

Scrolled up 750 pixels (iteration 8/10)
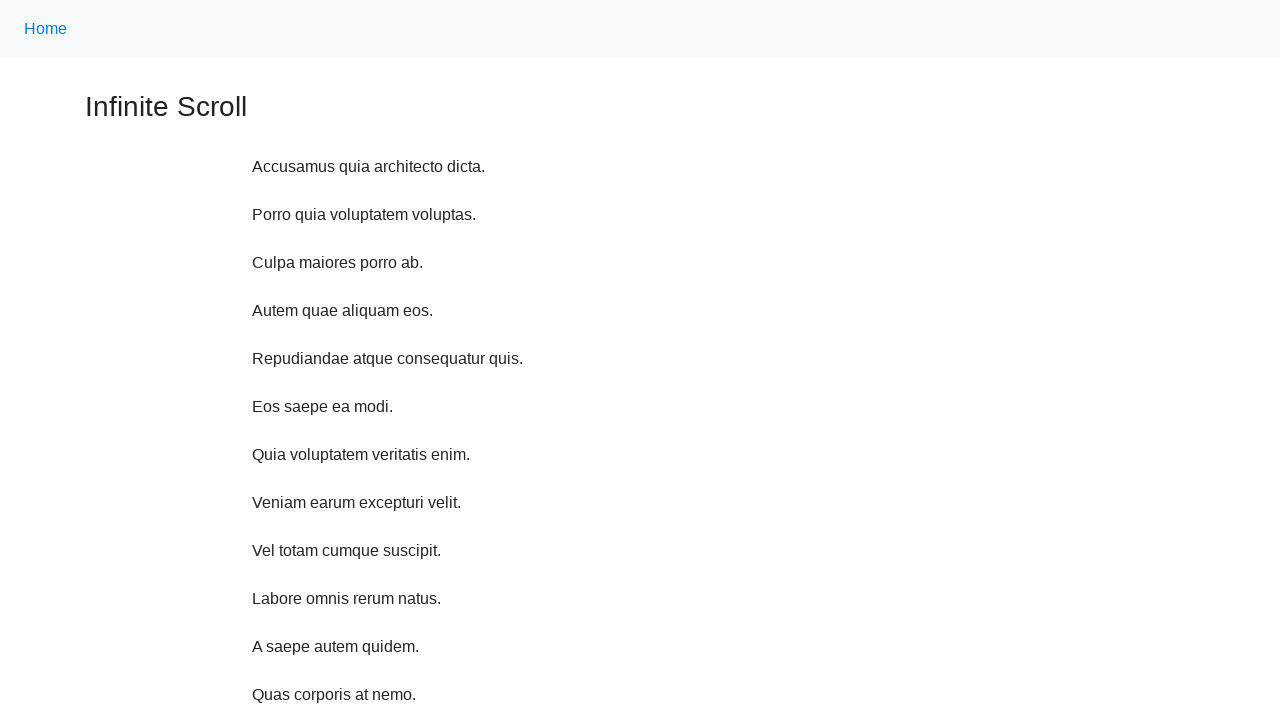

Waited 200ms between scrolls
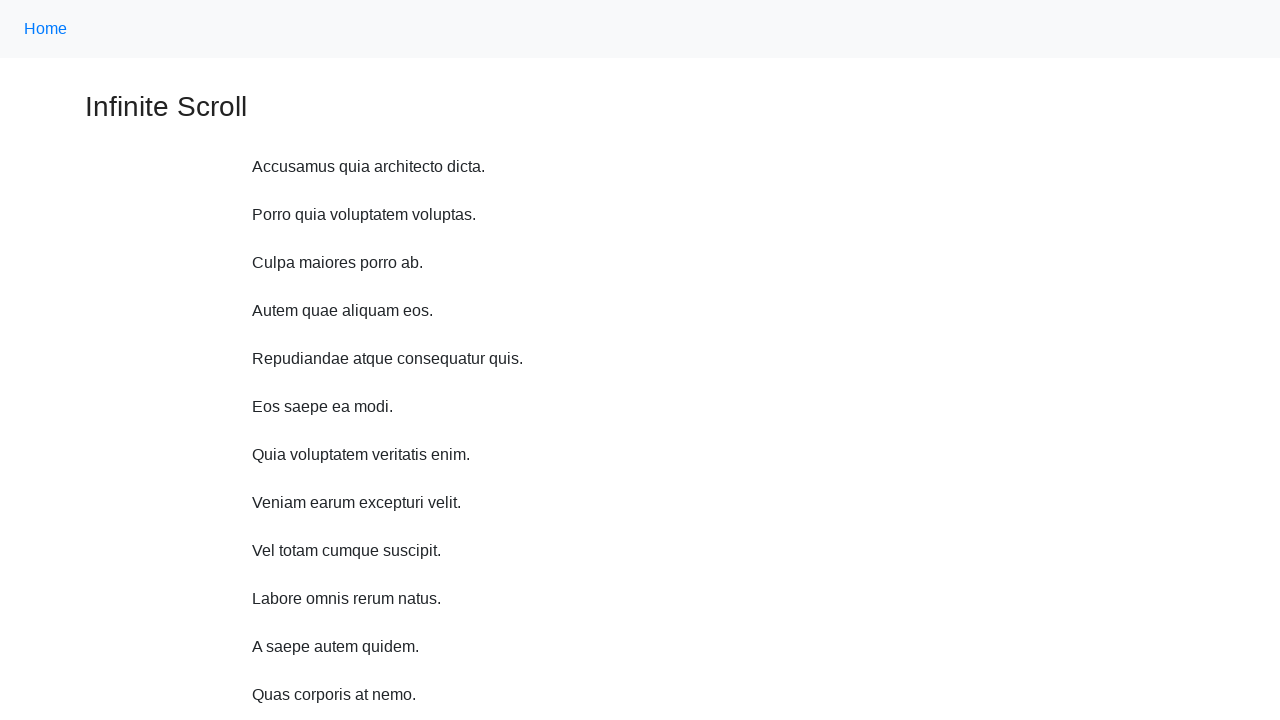

Scrolled up 750 pixels (iteration 9/10)
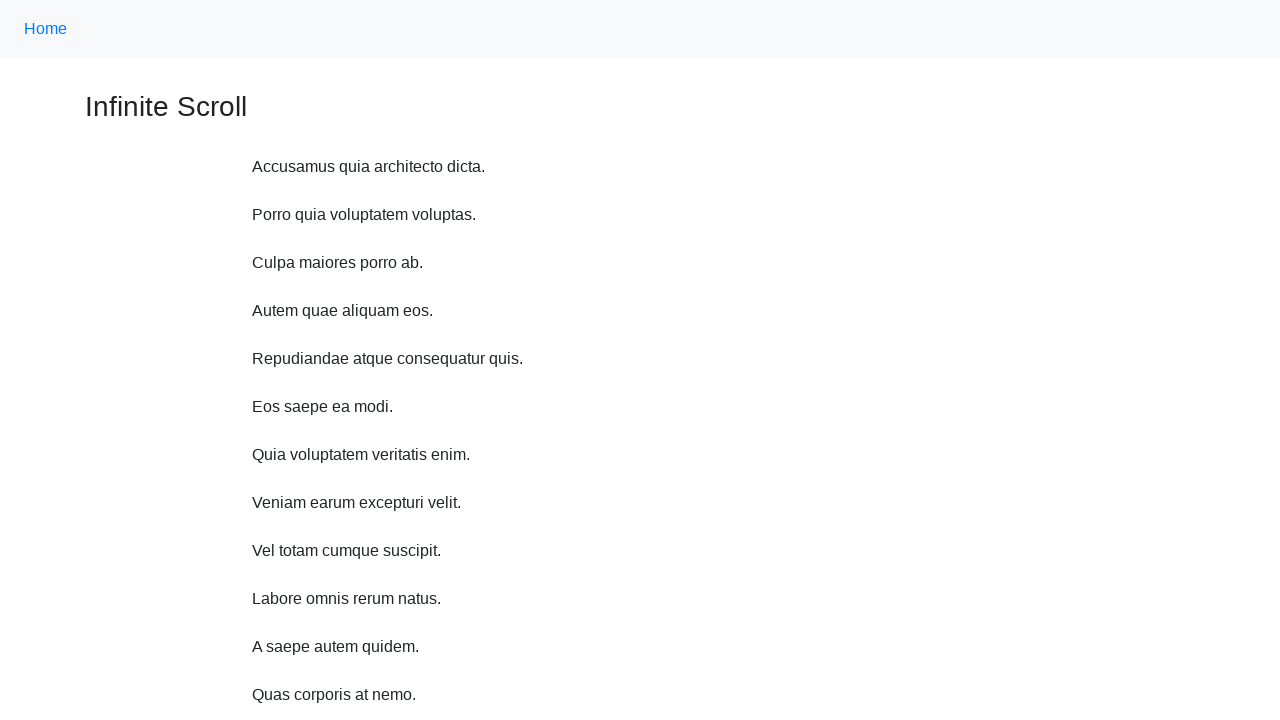

Waited 200ms between scrolls
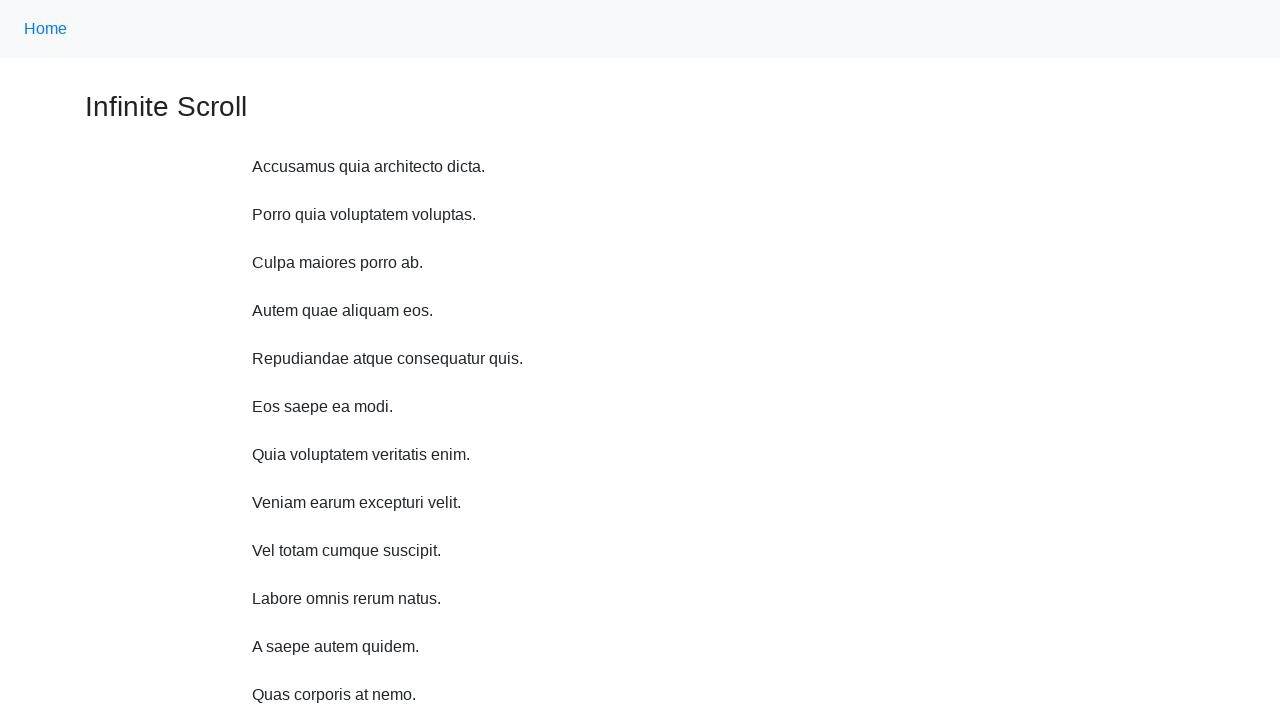

Scrolled up 750 pixels (iteration 10/10)
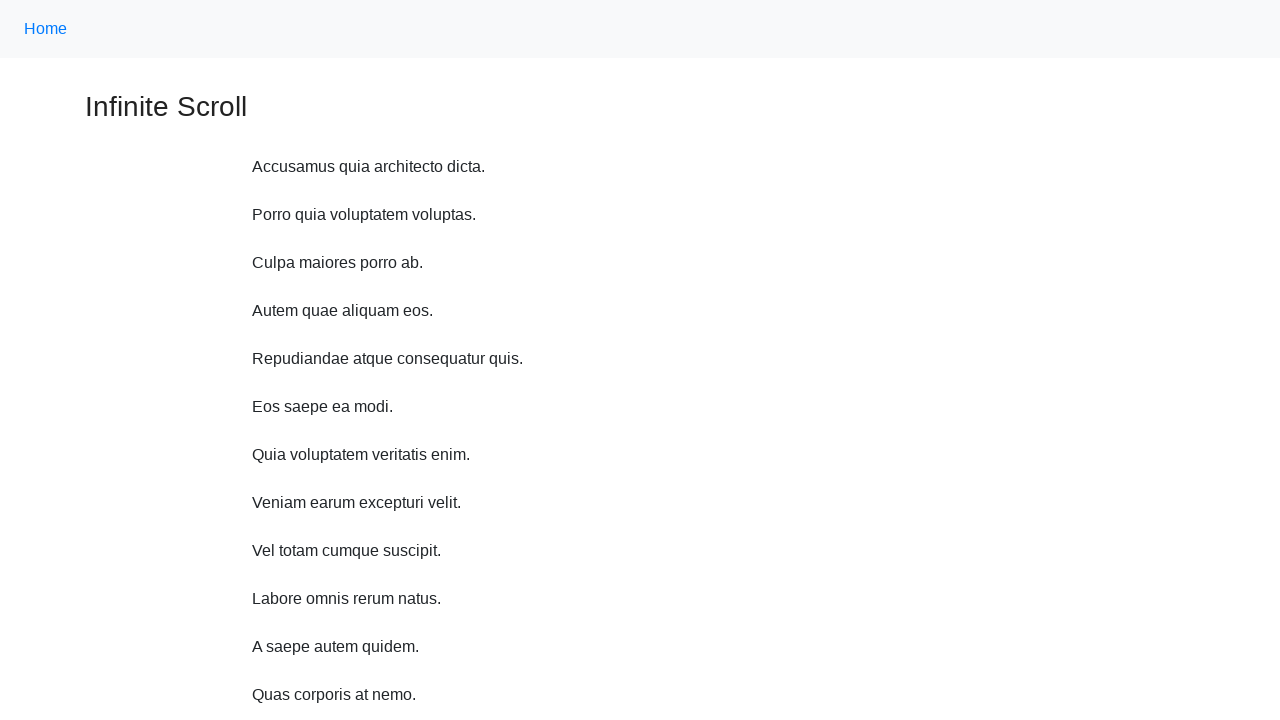

Waited 200ms between scrolls
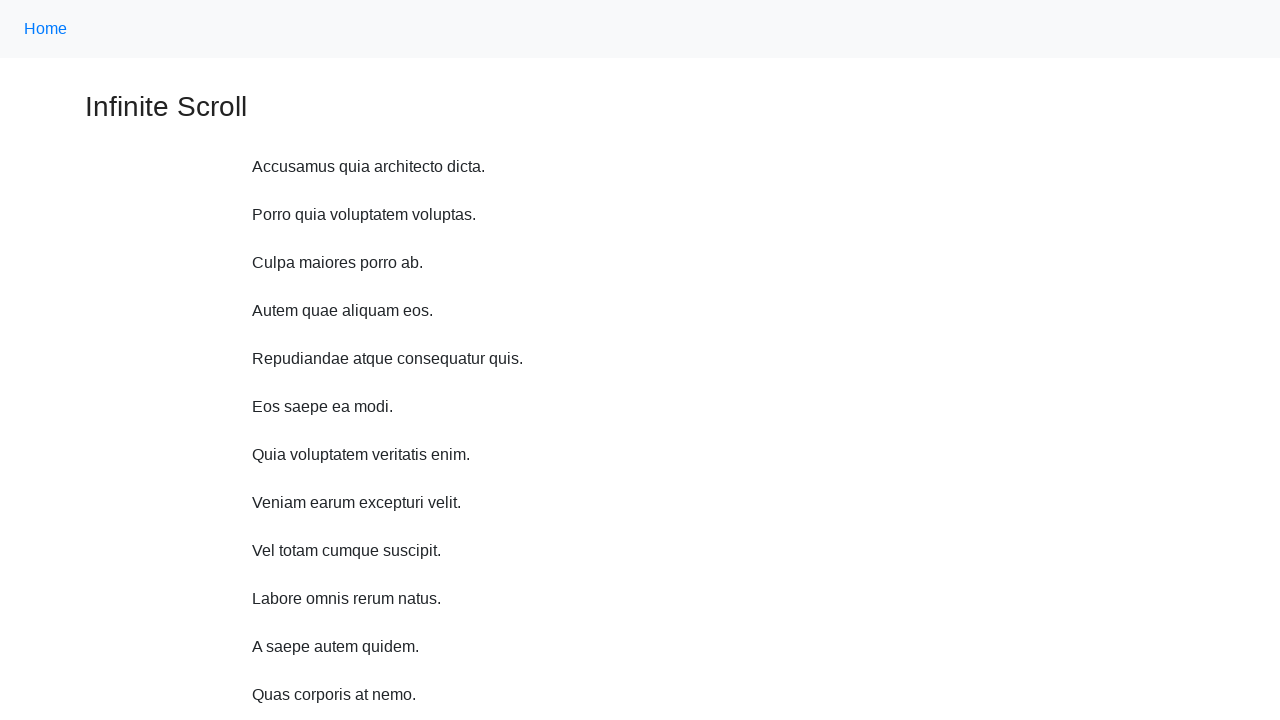

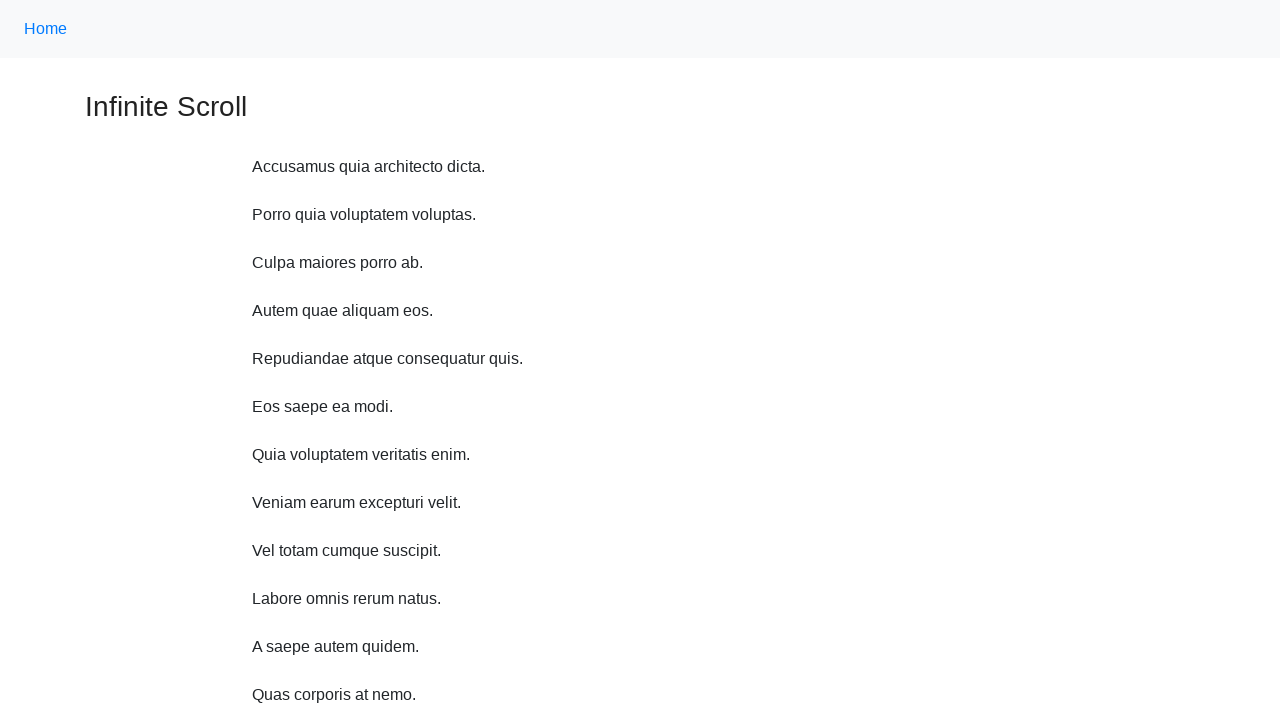